Navigates through a Japanese facility reservation system (Nakano Tokyo) to check tennis court availability. The script clicks through multiple selection screens including facility type, sport type (hard tennis), facility location (Tetsugakudo), and court selection, then navigates through the calendar to view availability.

Starting URL: https://yoyaku.nakano-tokyo.jp/stagia/reserve/grb_init

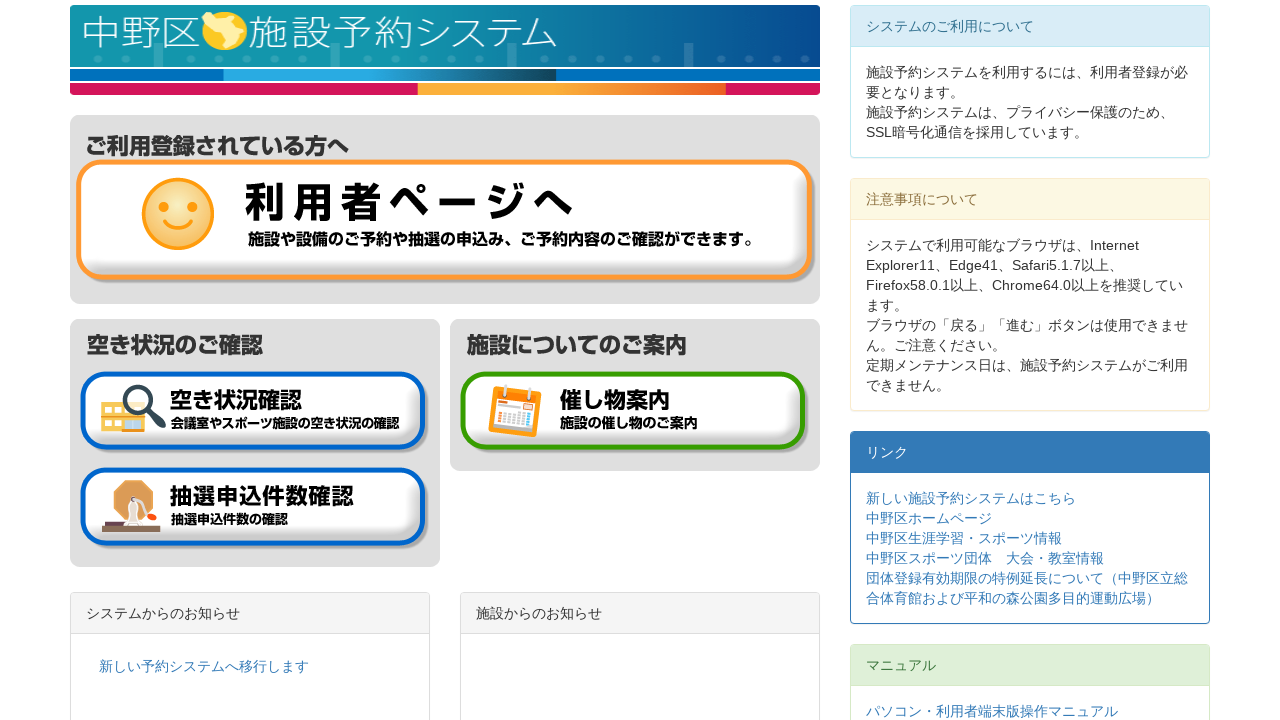

Main page loaded - contents section visible
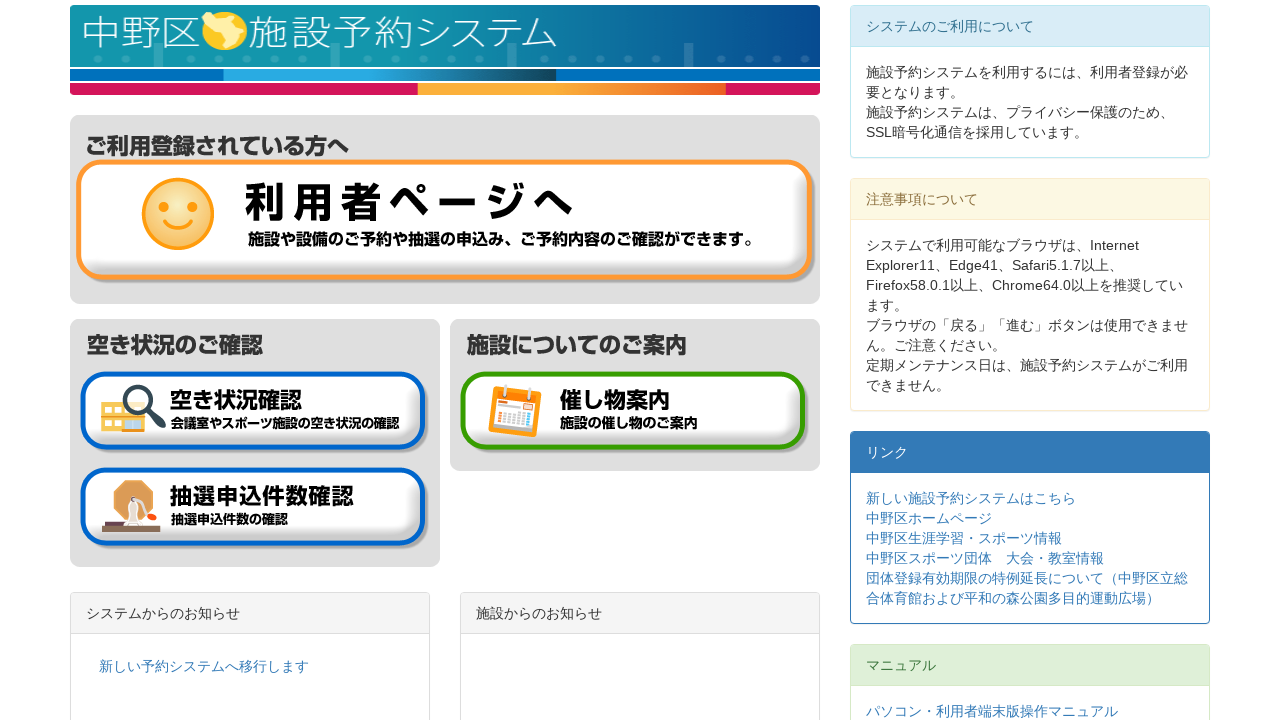

Clicked 'Check Availability' button at (254, 412) on input[type='image'][src*='btn_check_status_01.gif']
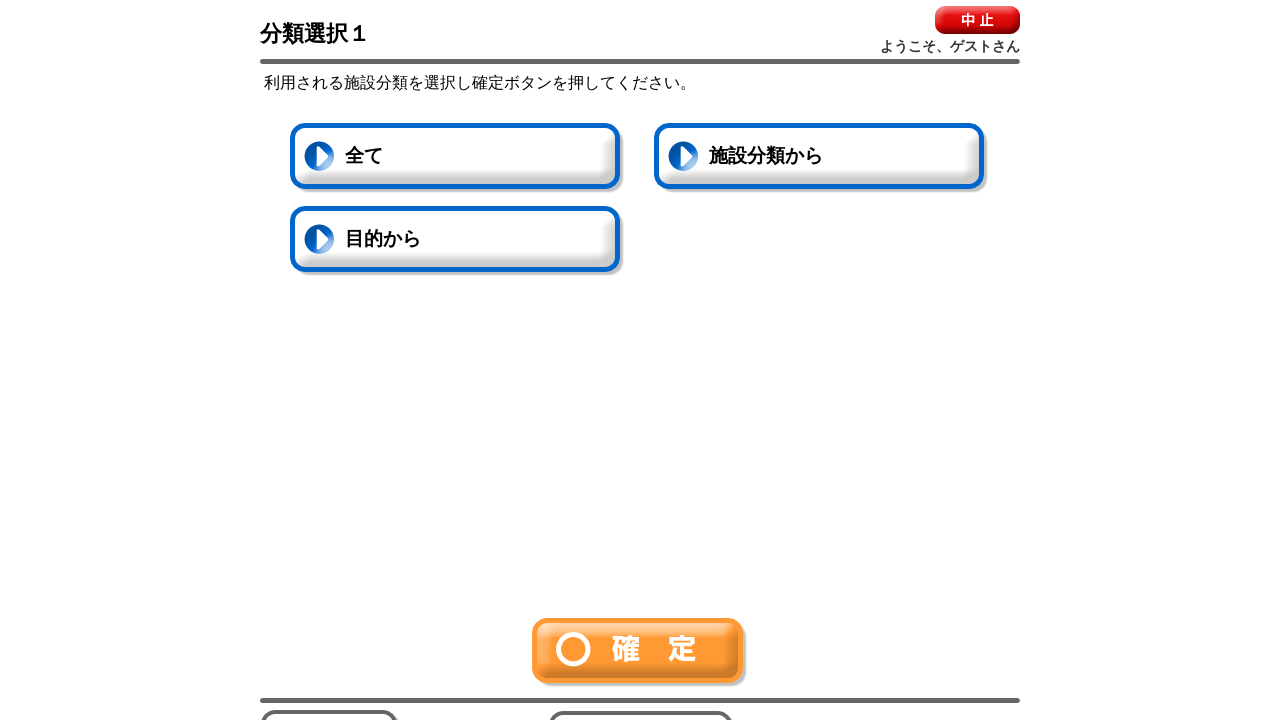

Category selection screen loaded
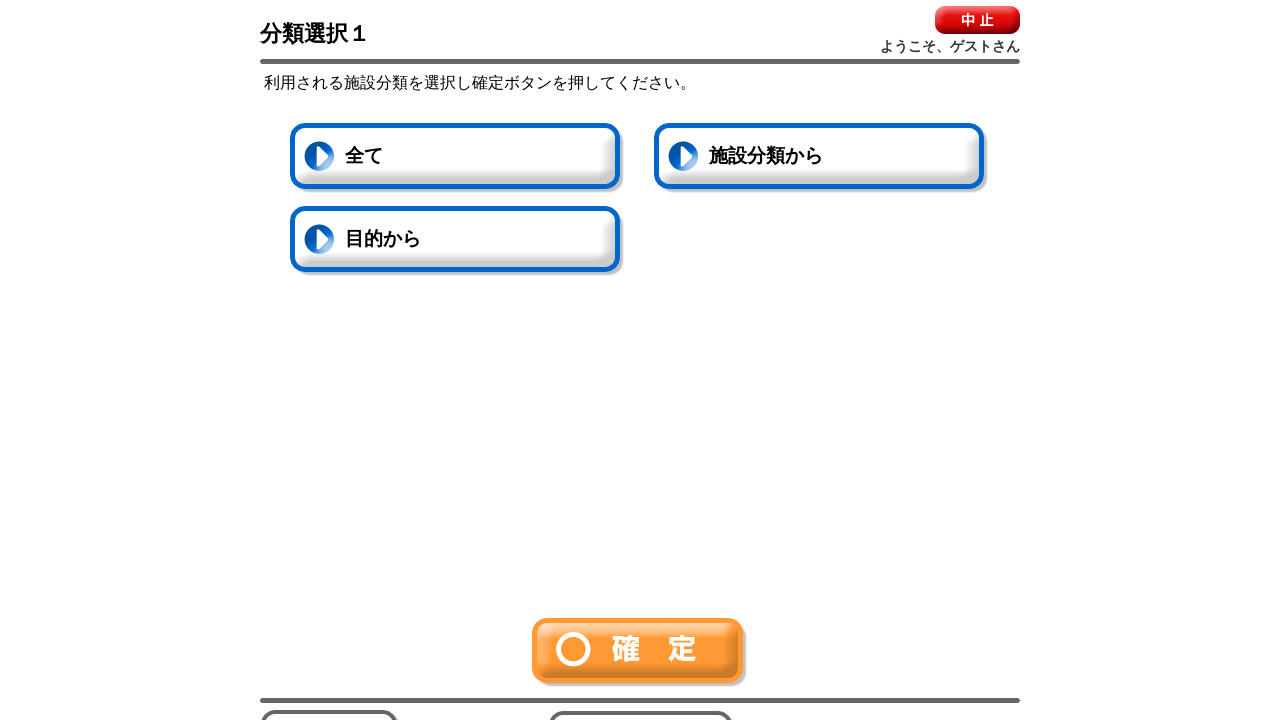

Clicked 'All' button for category selection at (457, 158) on #allChecked
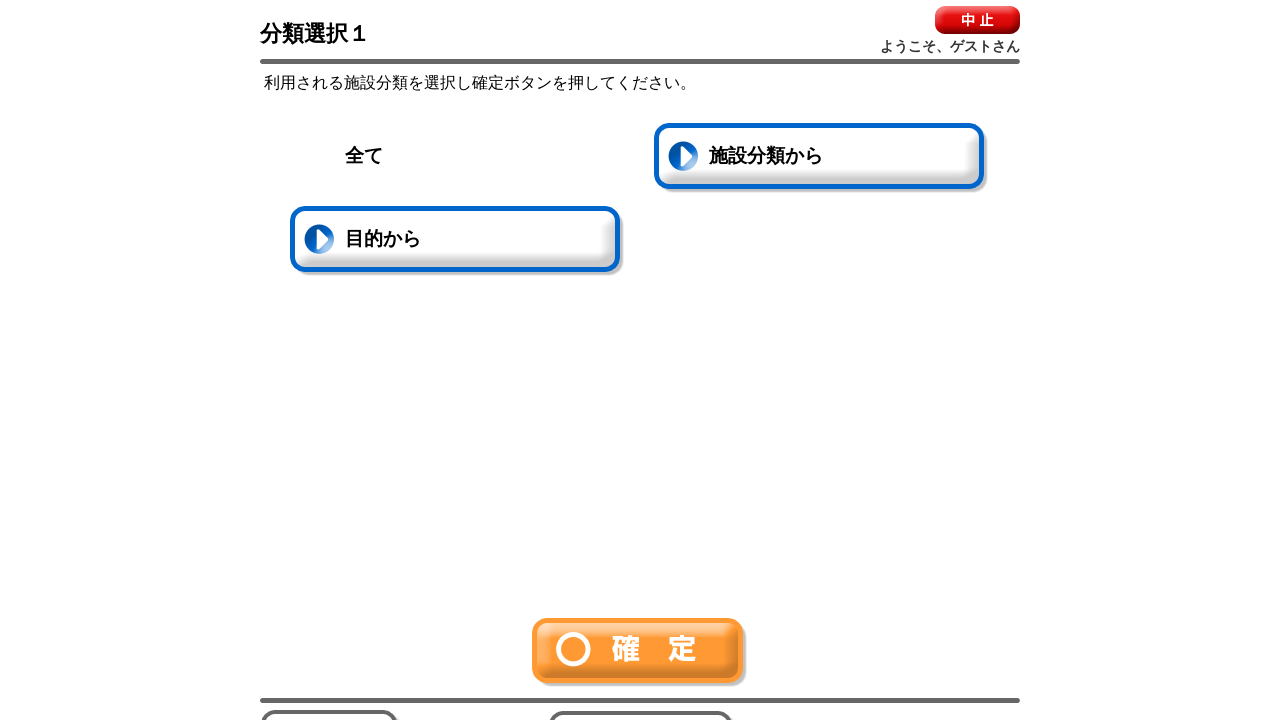

All categories selected
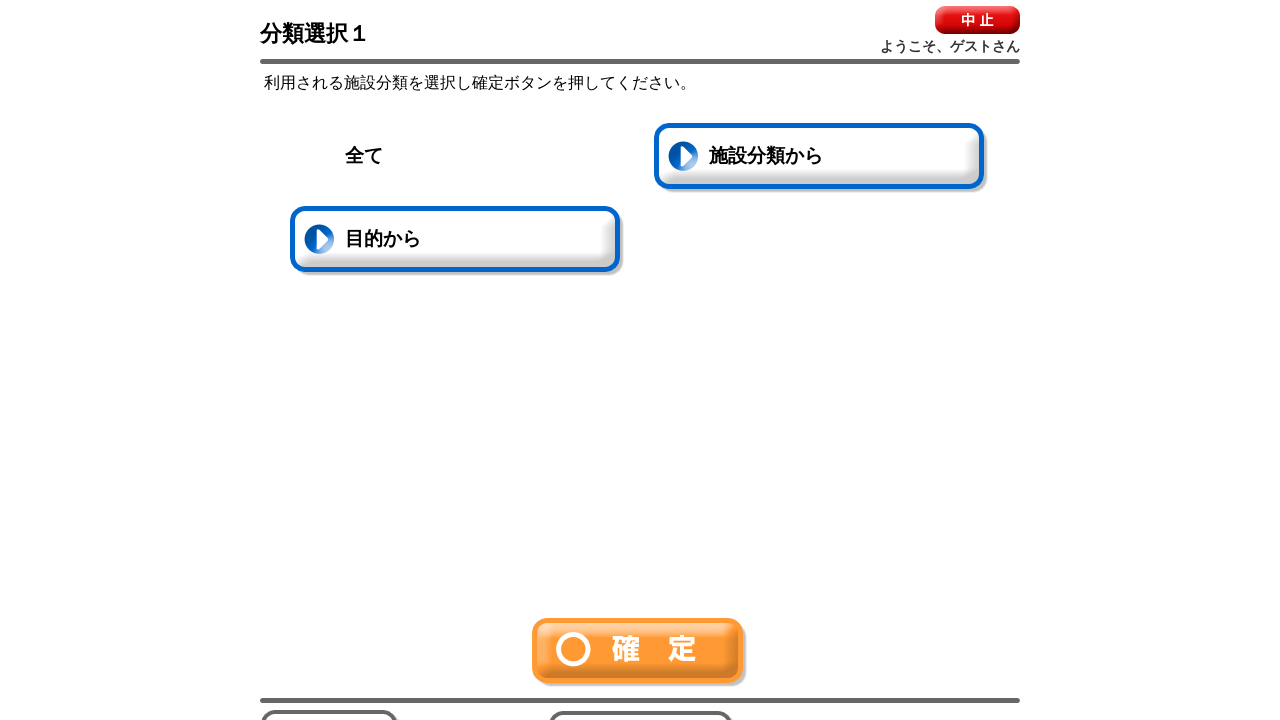

Clicked Confirm button to proceed at (640, 652) on img[src*='btn-ok.gif']
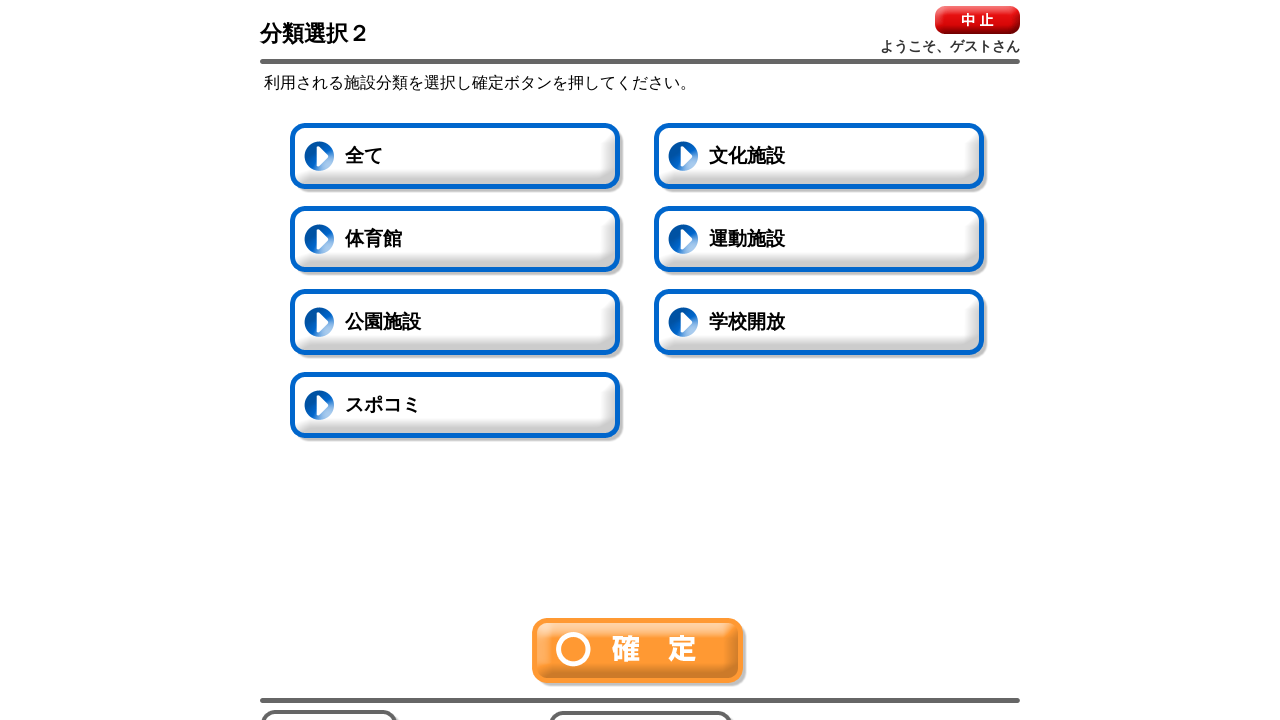

Facility type selection screen loaded
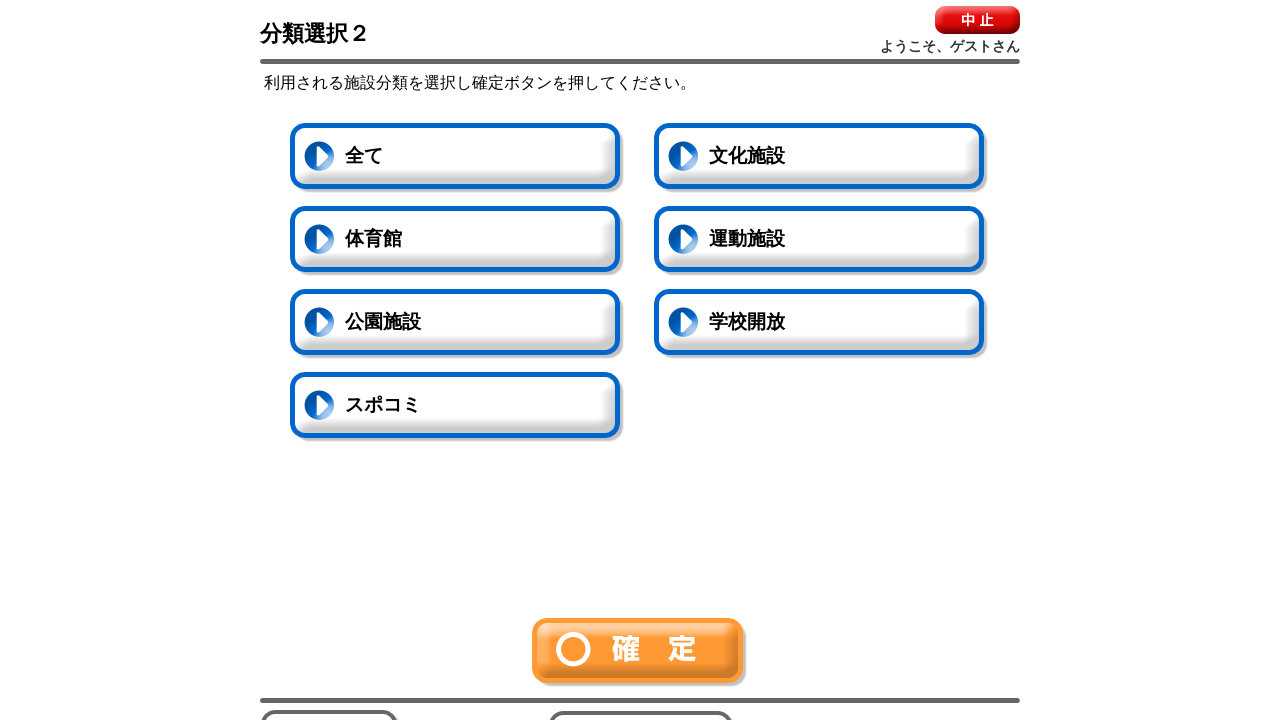

Clicked 'Sports Facility' button at (821, 241) on #button2
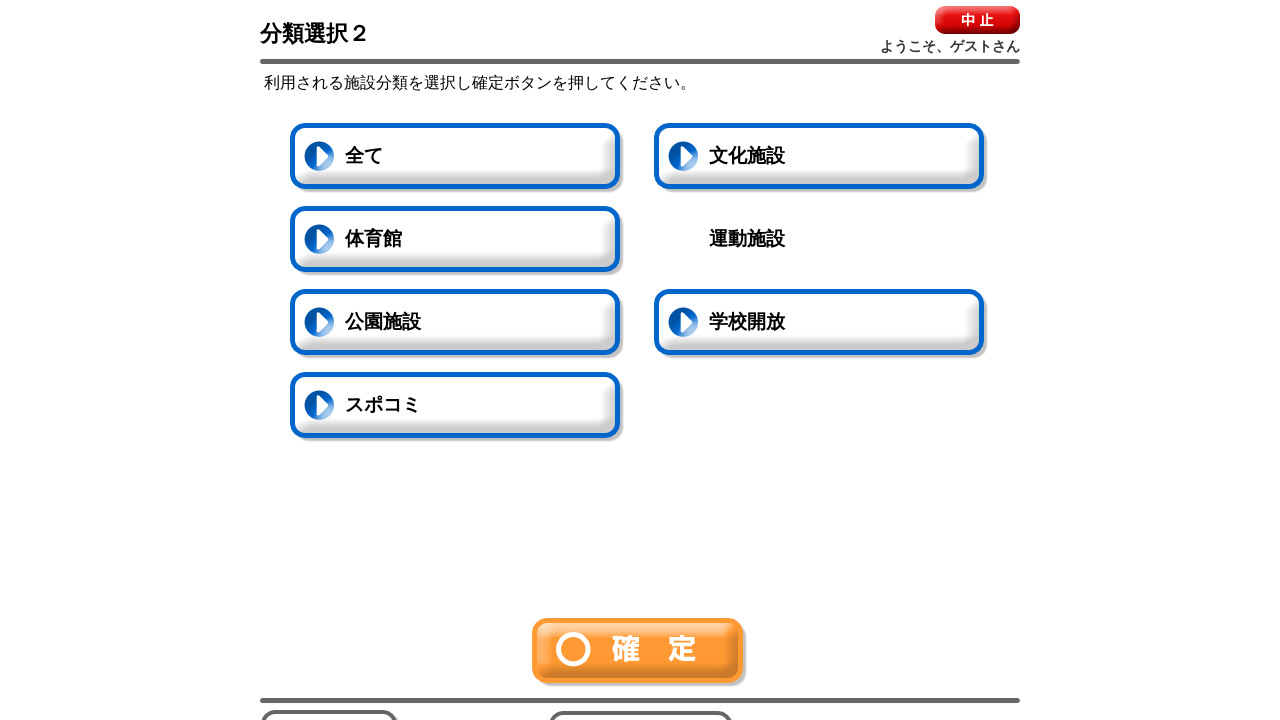

Sports Facility option selected
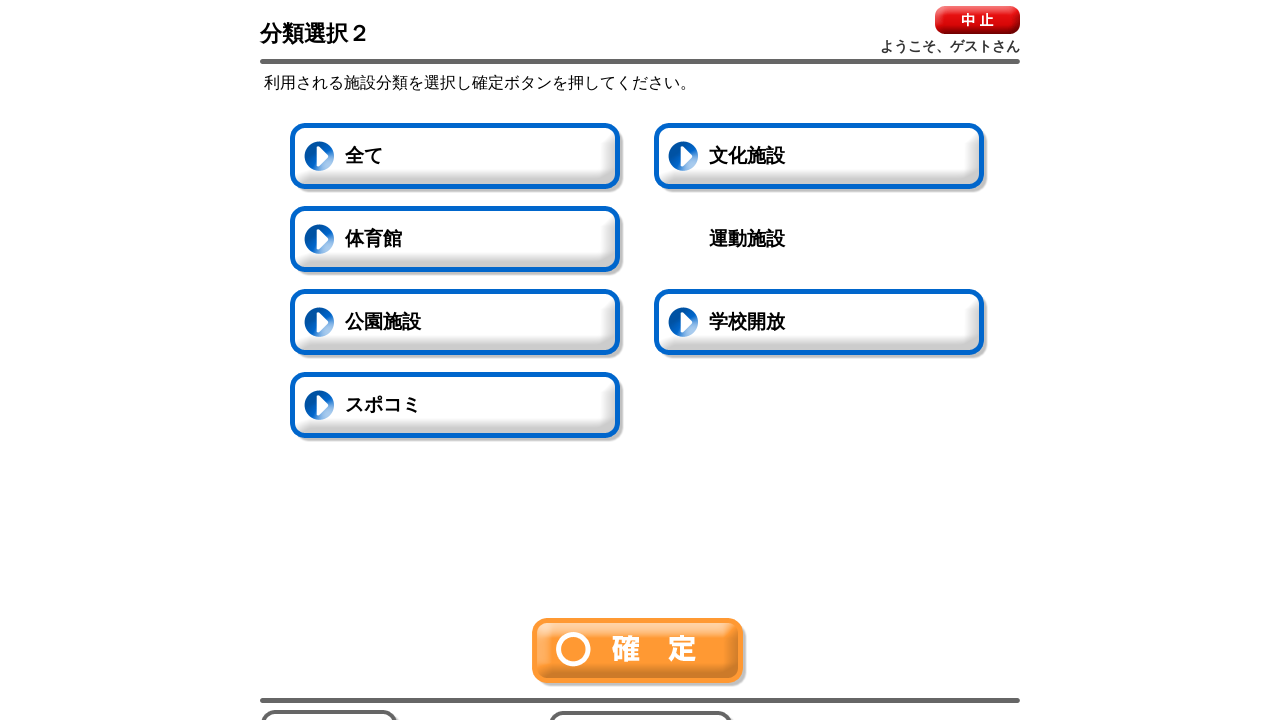

Clicked Confirm button to proceed at (640, 652) on img[src*='btn-ok.gif']
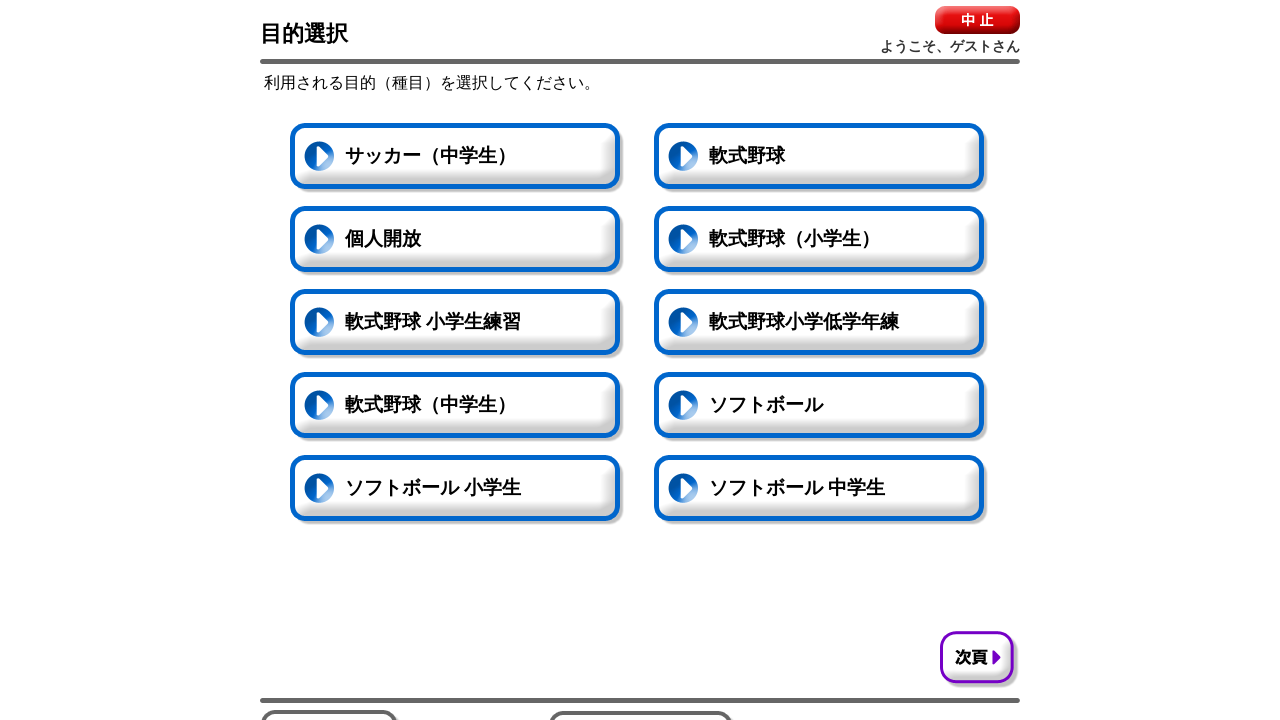

Next page button available
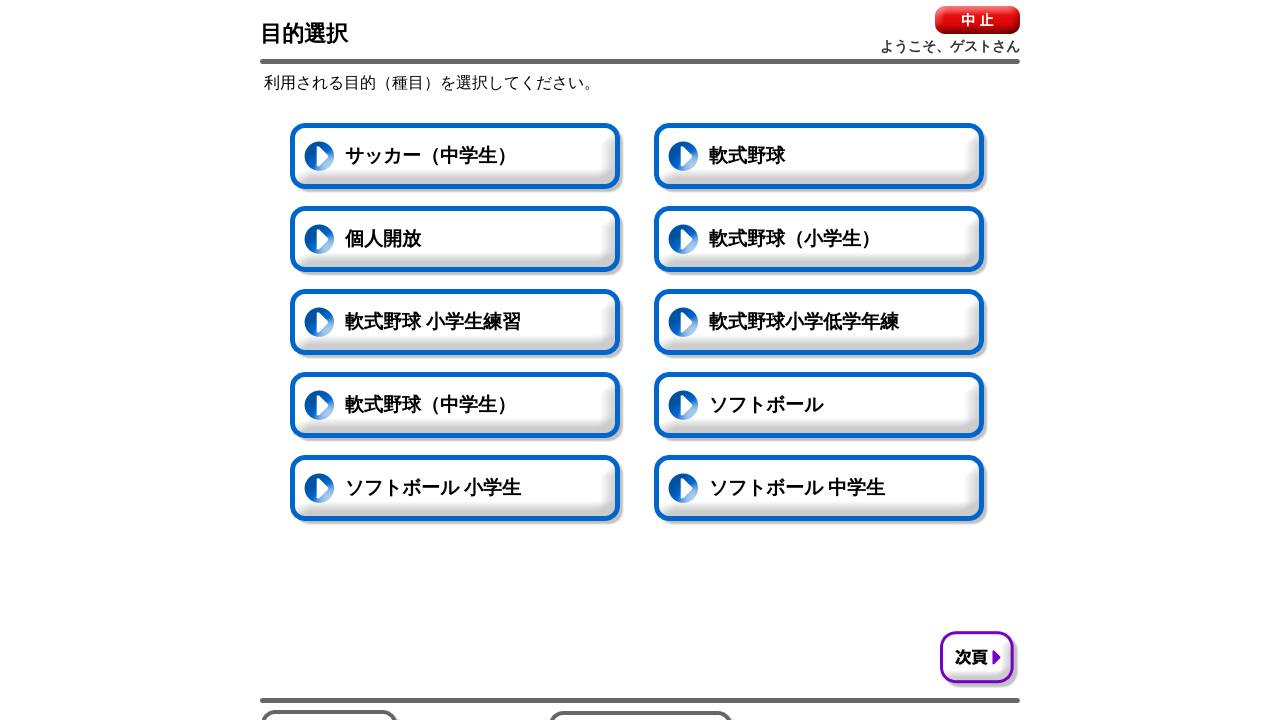

Clicked 'Next Page' button at (980, 660) on #nextButton
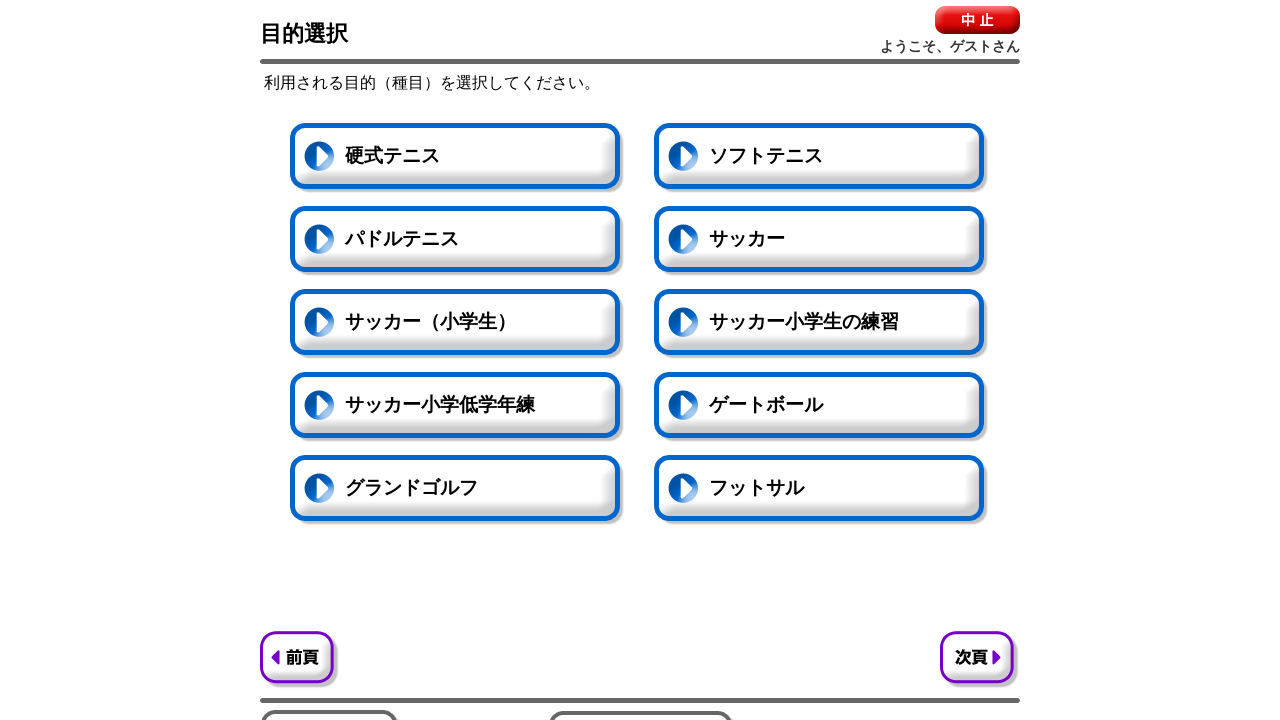

Hard Tennis option available
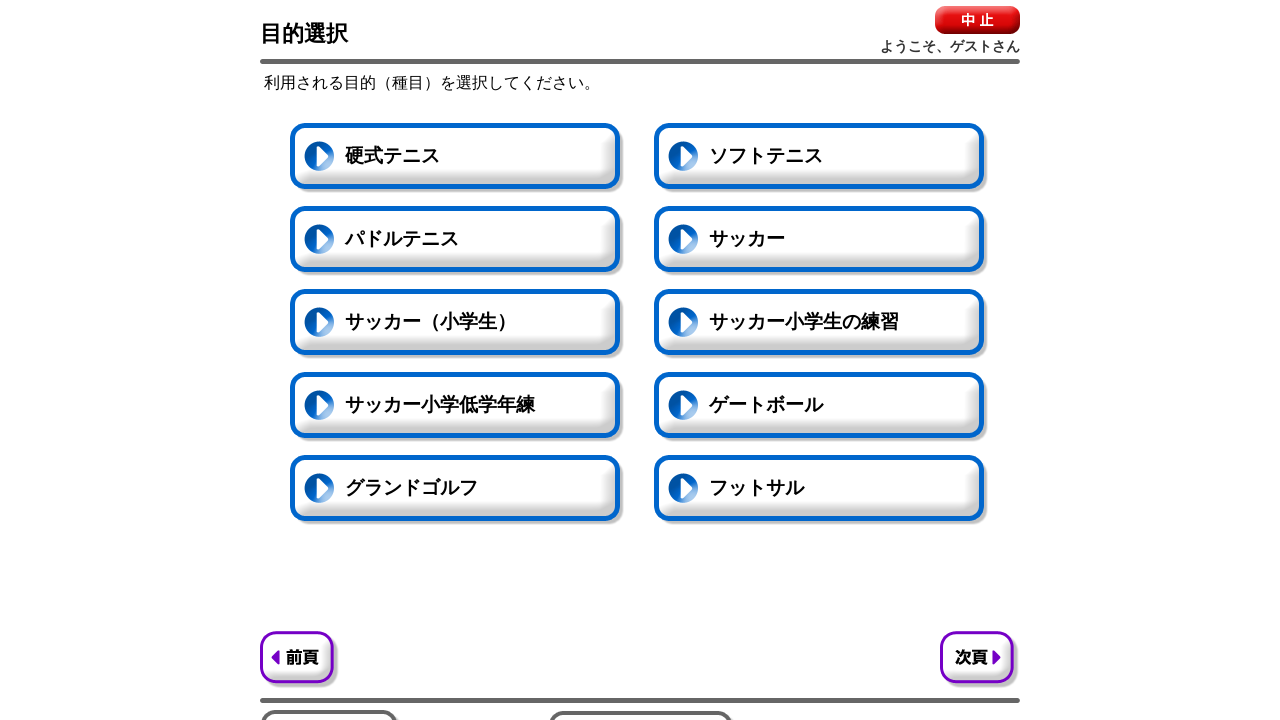

Clicked 'Hard Tennis' link at (457, 158) on a:has-text('硬式テニス')
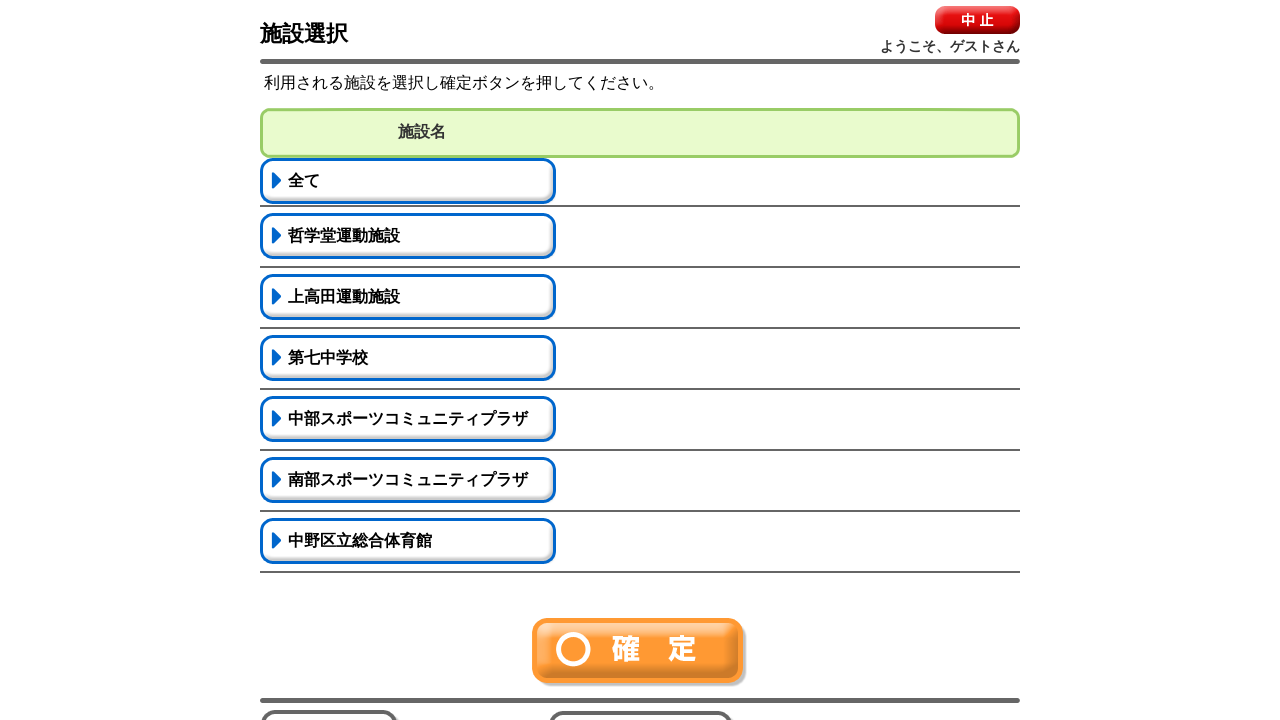

Facility location selection screen loaded
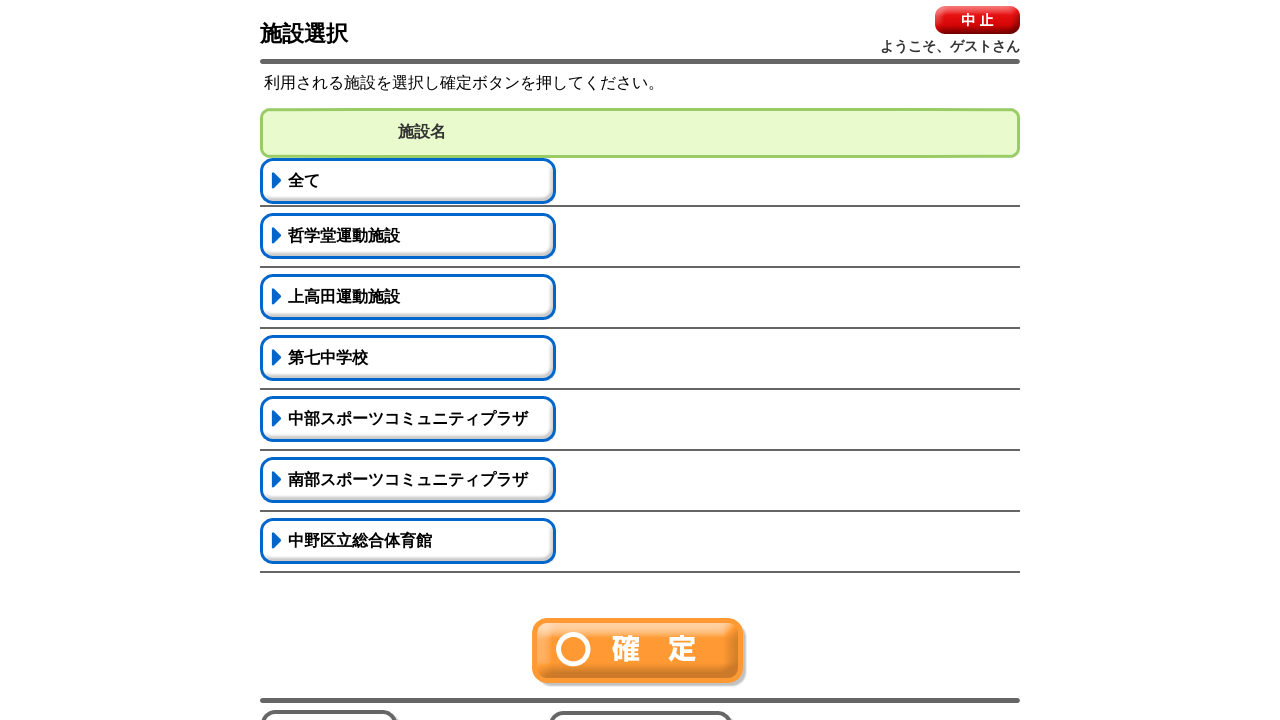

Clicked 'Tetsugakudo Sports Facility' button at (422, 236) on #id0
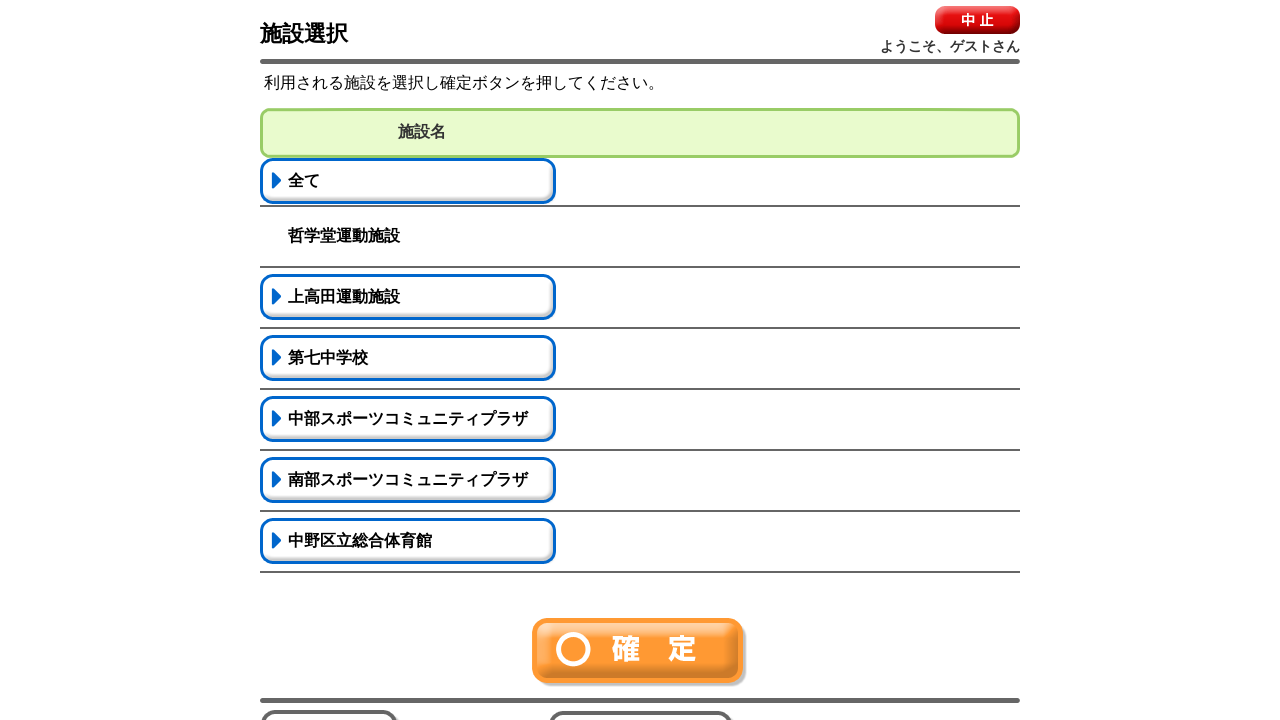

Tetsugakudo Sports Facility selected
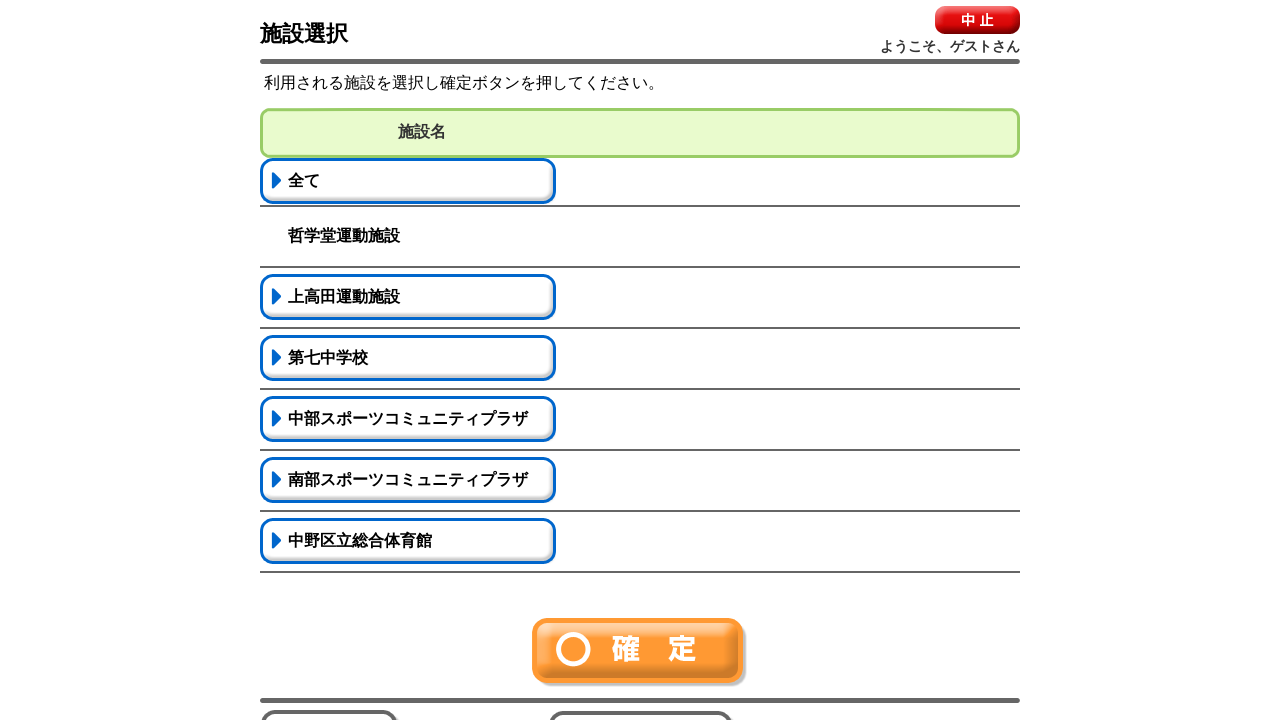

Clicked Confirm button to proceed at (640, 652) on #btnOk
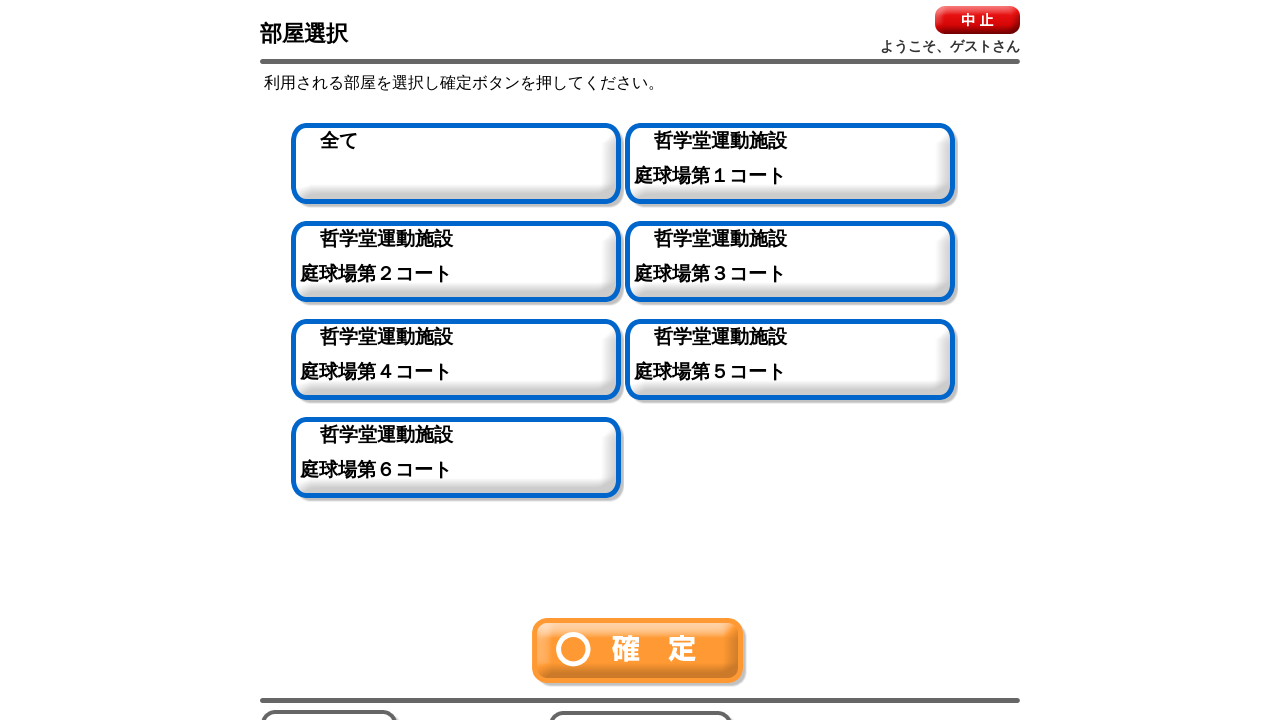

Court selection screen loaded
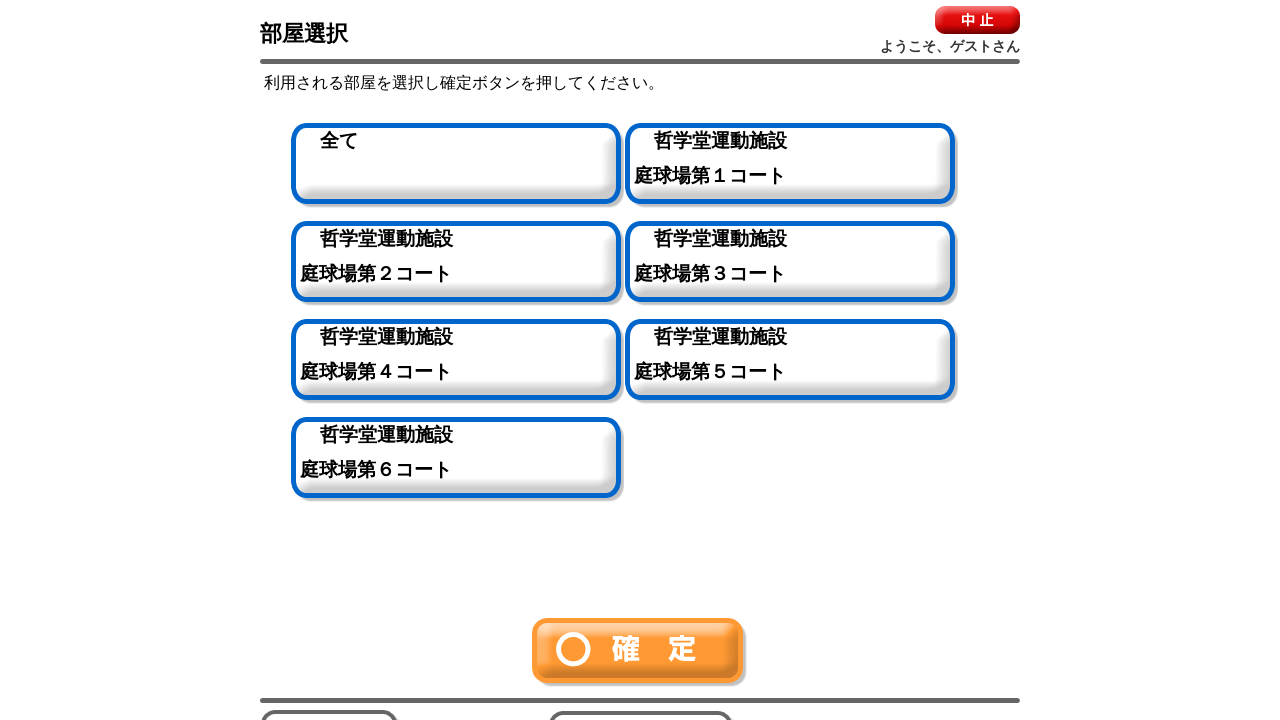

Clicked 'All' button for court selection at (467, 165) on #allChecked
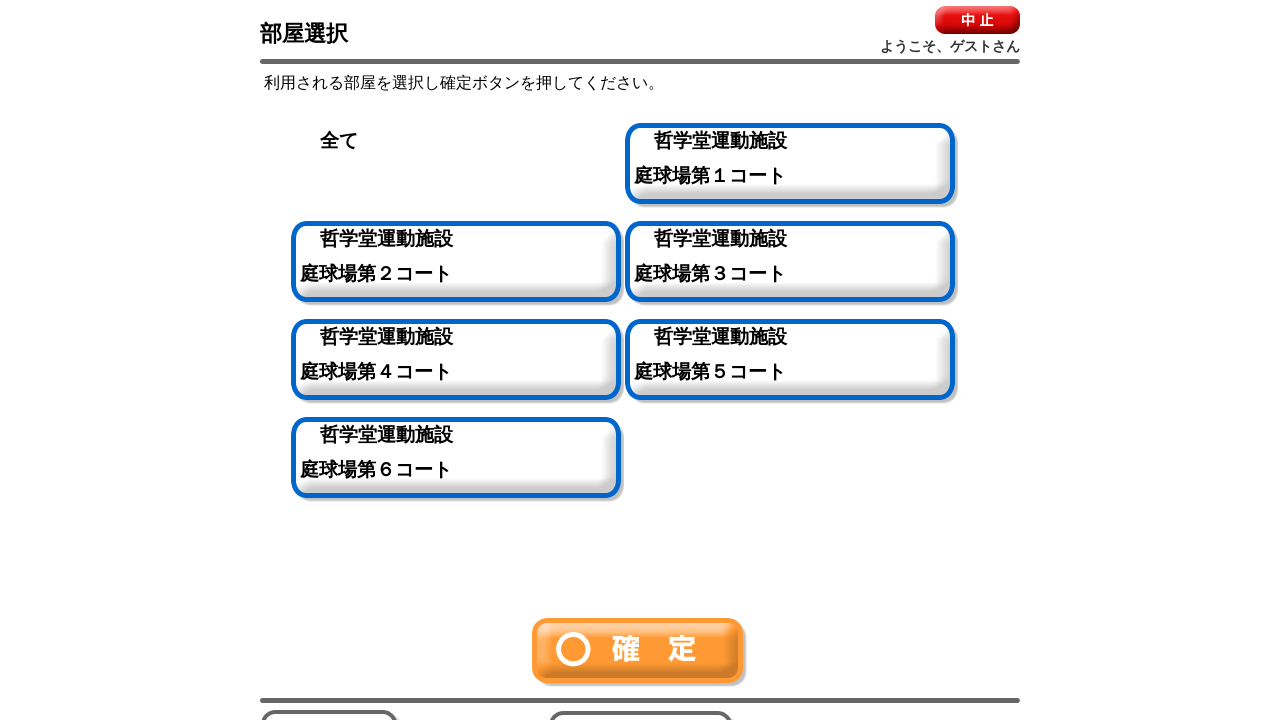

All courts selected
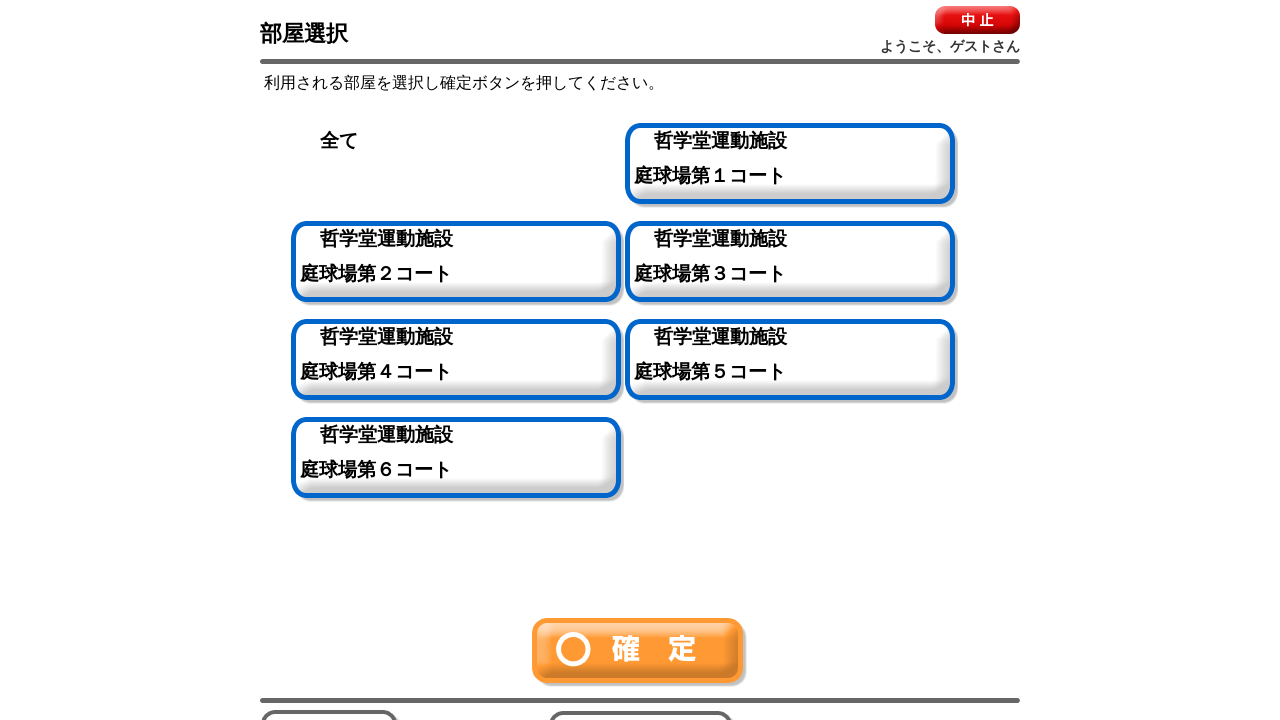

Clicked Confirm button to proceed to calendar at (640, 652) on img[src*='btn-ok.gif']
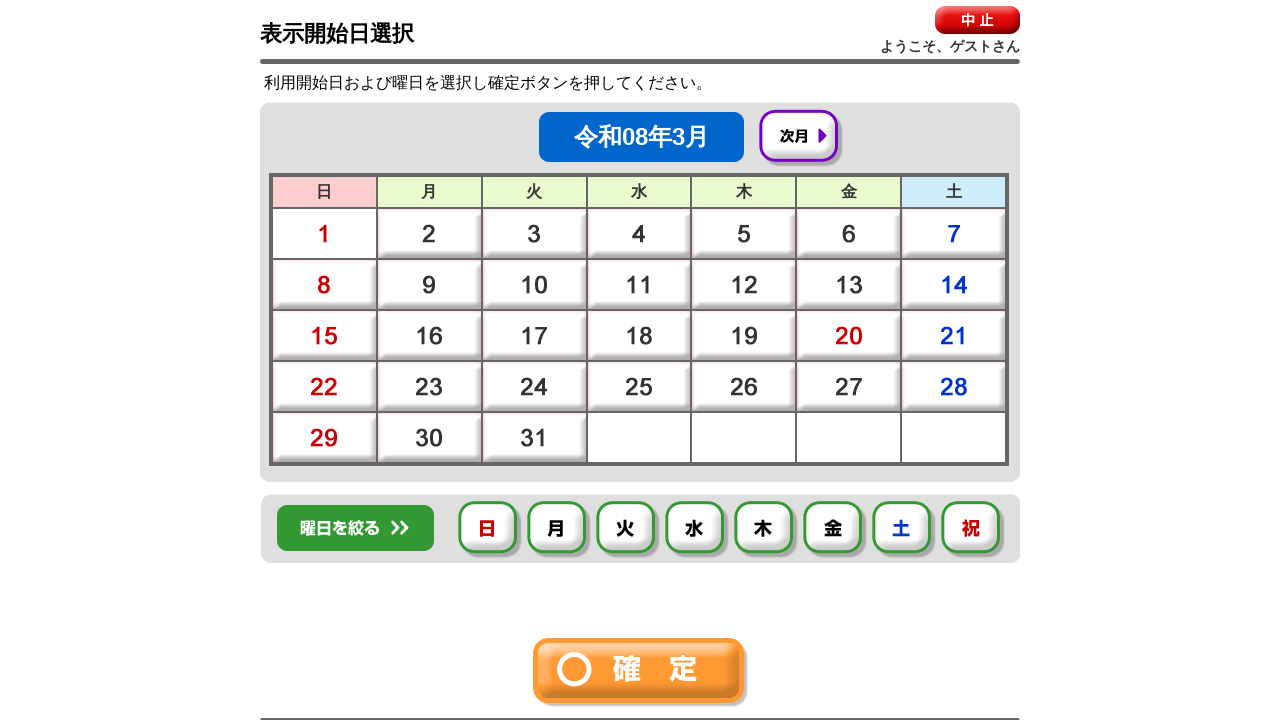

Calendar screen loaded
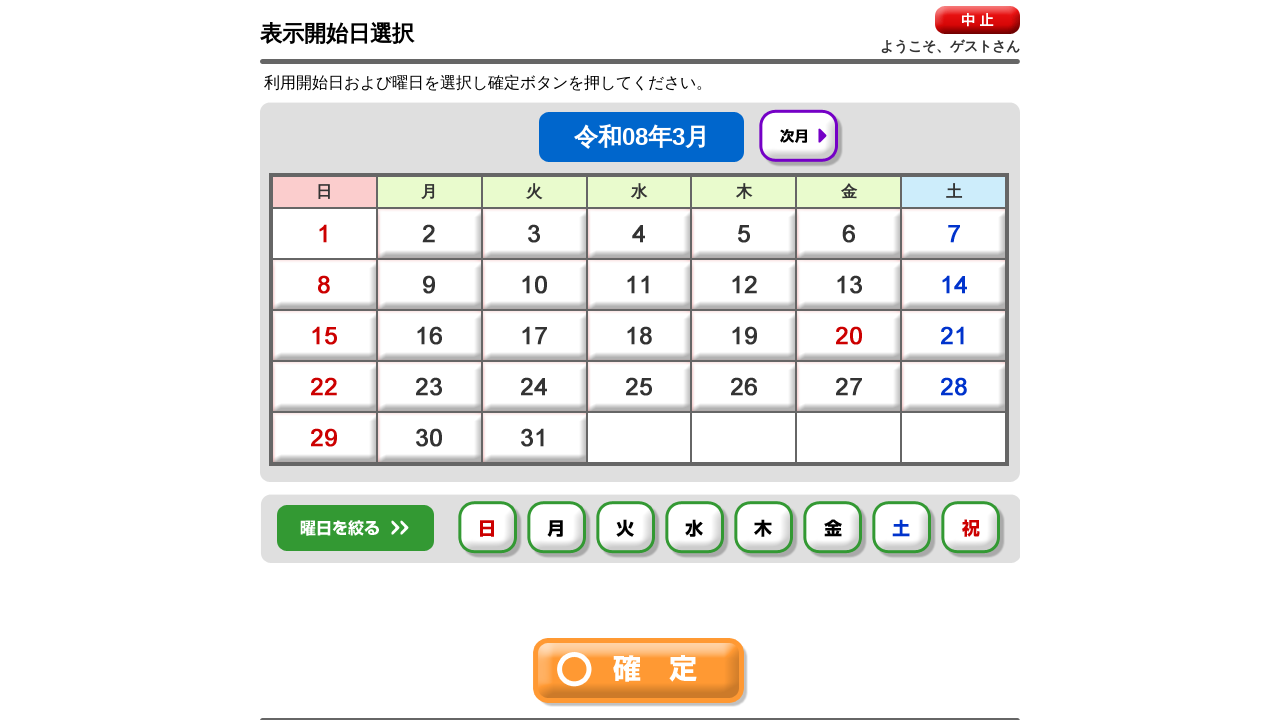

Clicked today's date (20260302) in calendar at (429, 233) on td[onclick*='dateClick'][onclick*='20260302']
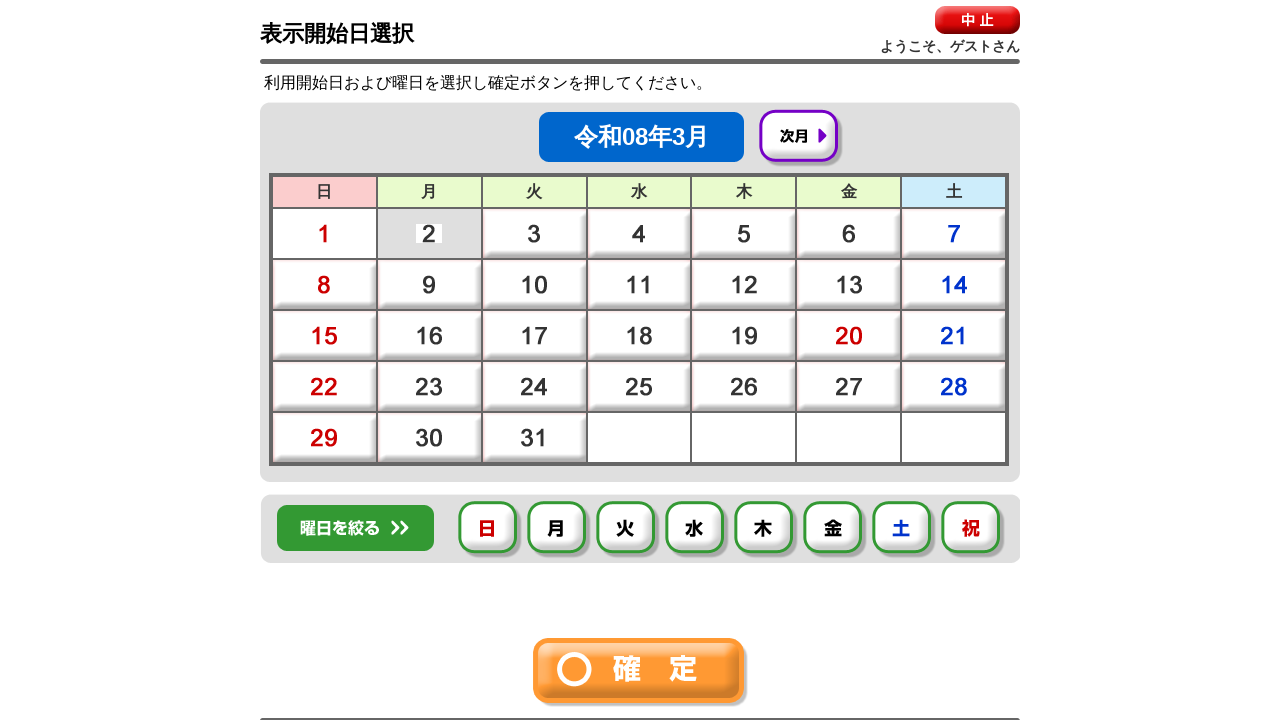

Today's date confirmed as active
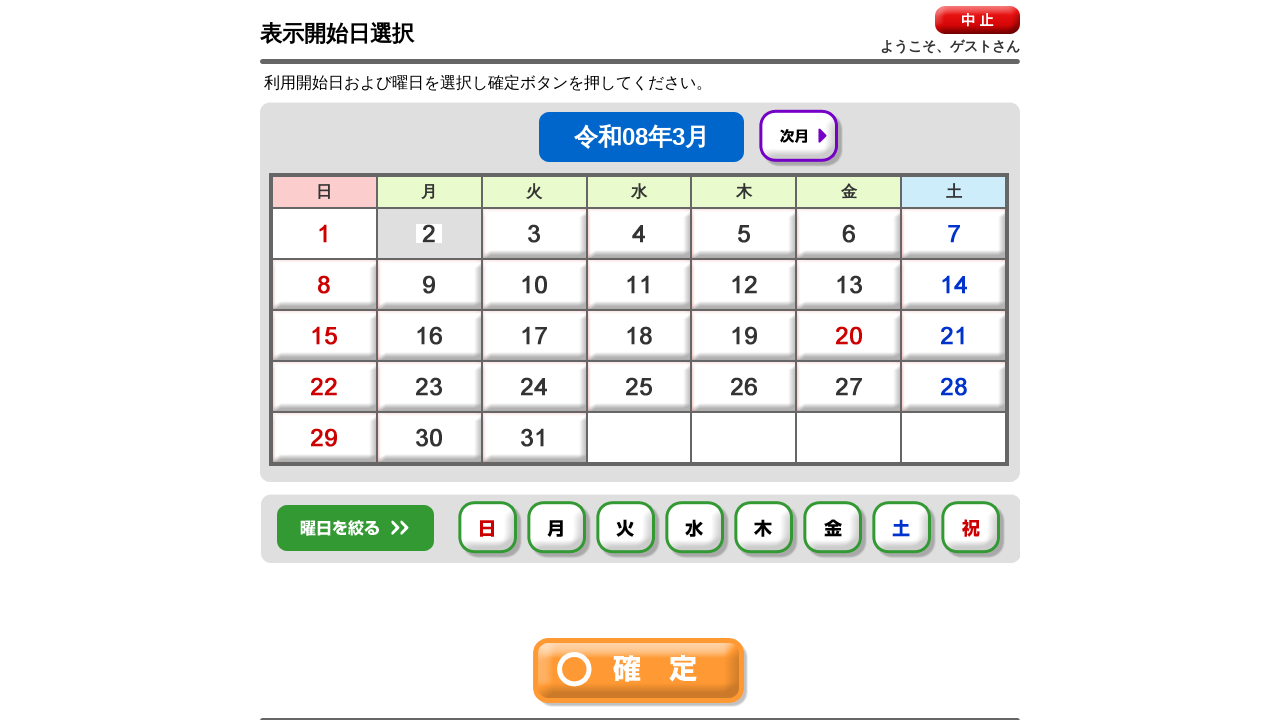

Clicked day-of-week filter 0 at (490, 530) on #img0
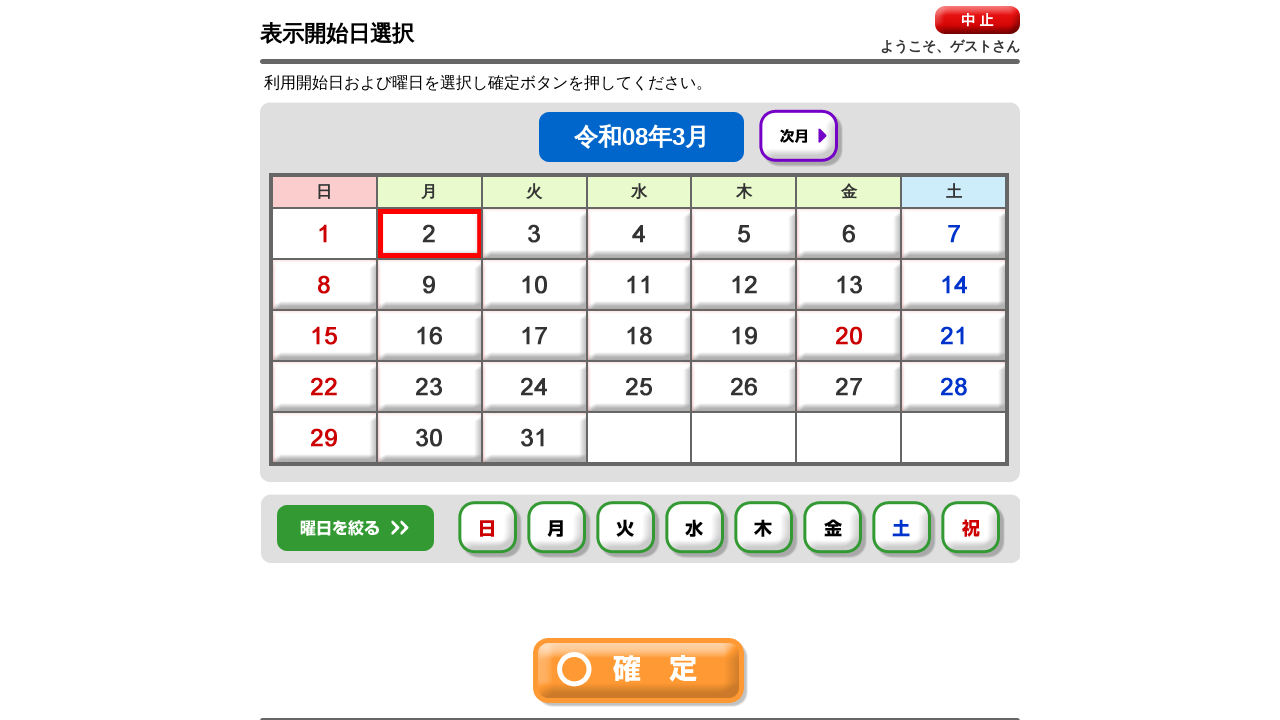

Waited 500ms after selecting day-of-week filter 0
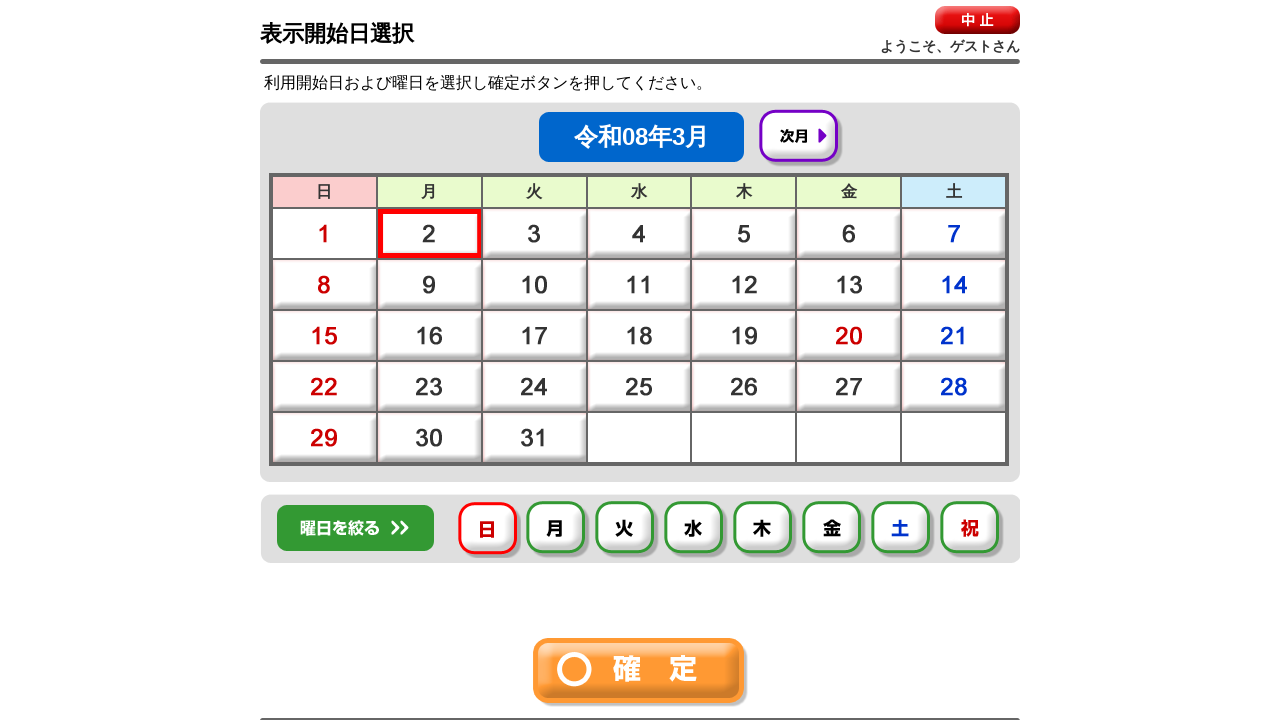

Clicked day-of-week filter 1 at (558, 530) on #img1
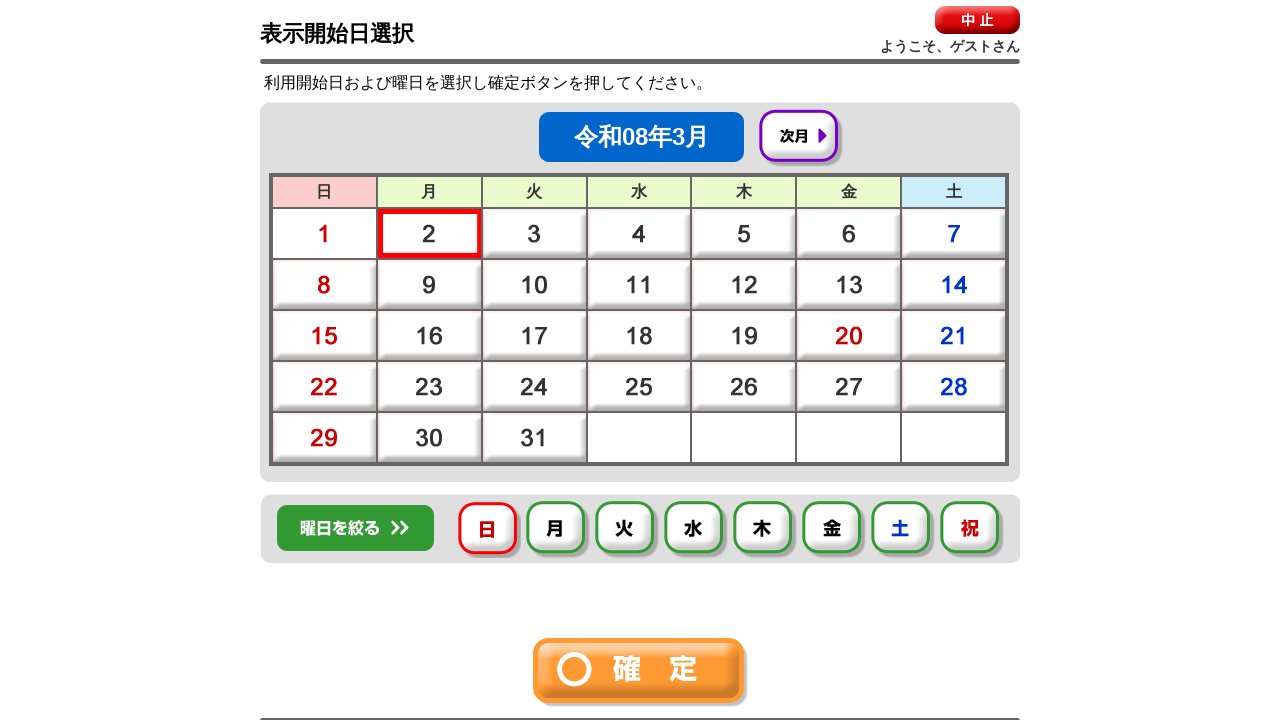

Waited 500ms after selecting day-of-week filter 1
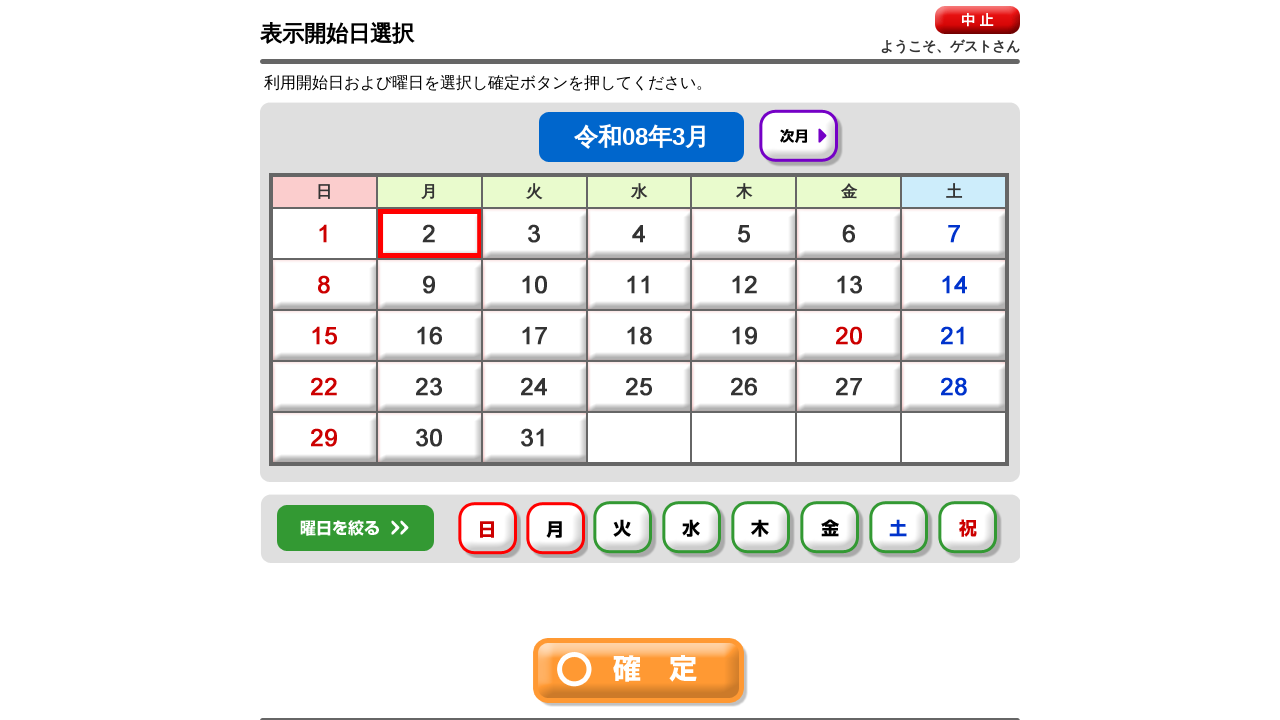

Clicked day-of-week filter 2 at (625, 530) on #img2
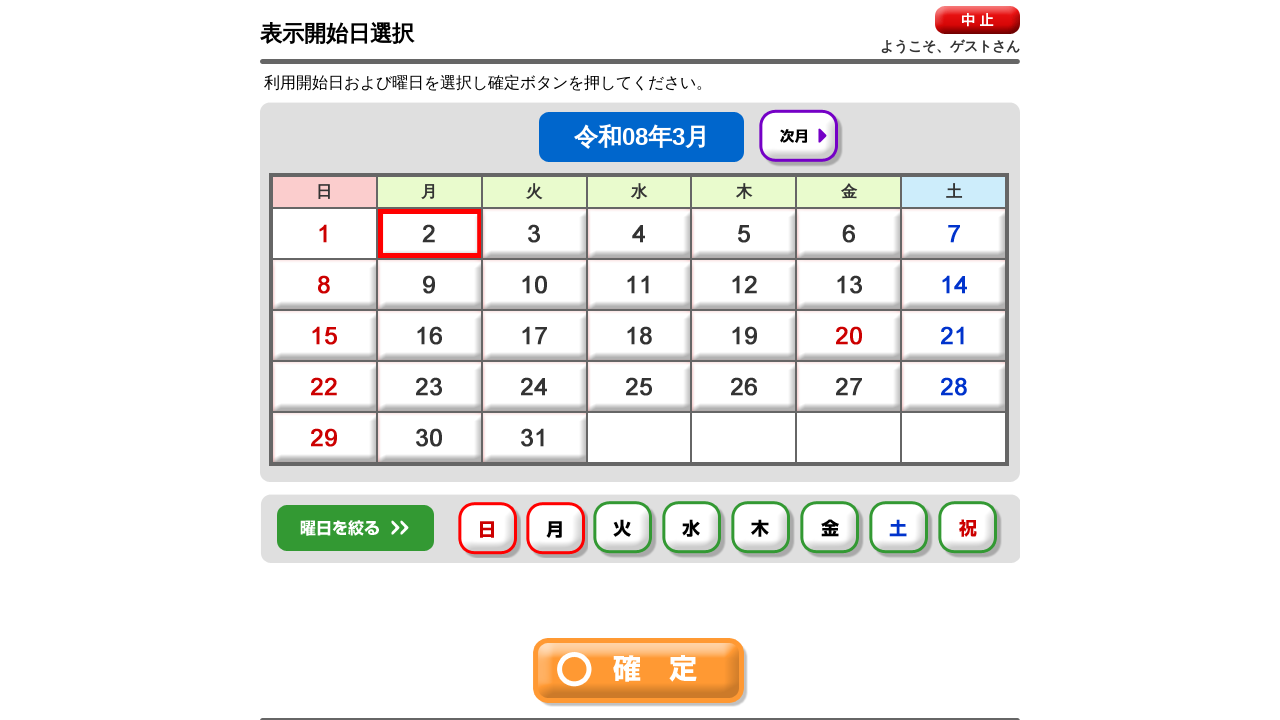

Waited 500ms after selecting day-of-week filter 2
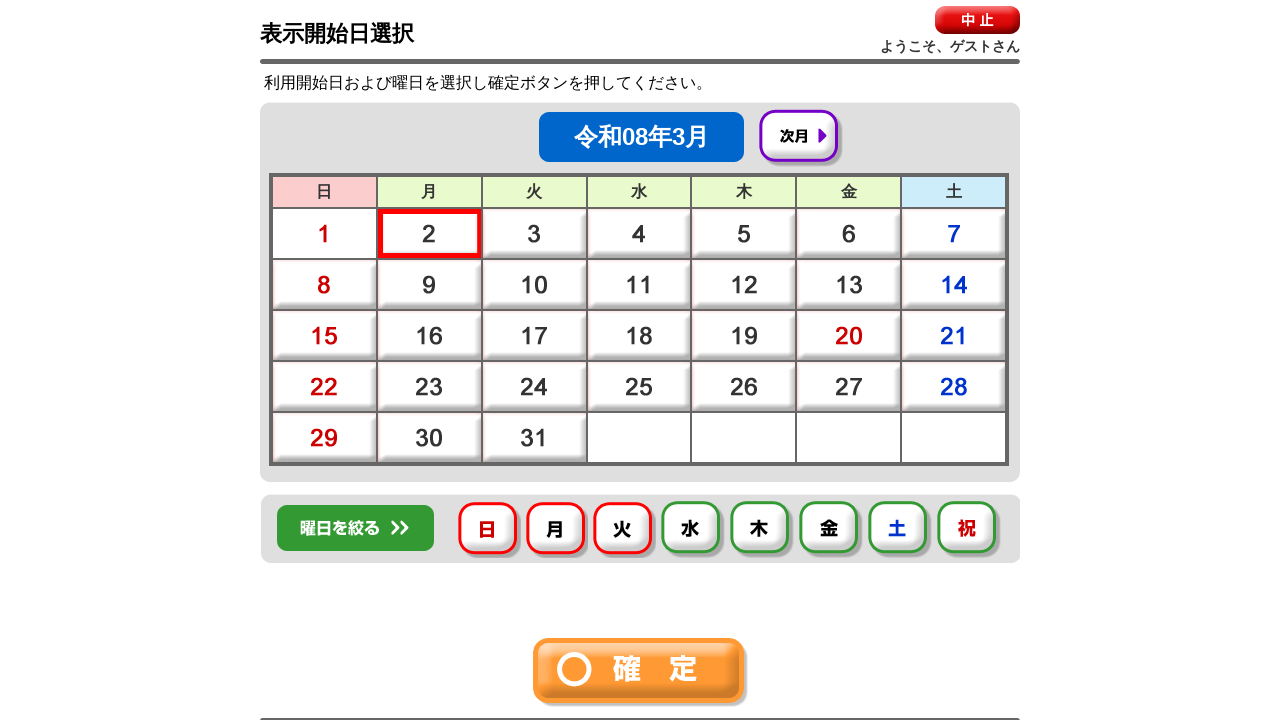

Clicked day-of-week filter 3 at (693, 530) on #img3
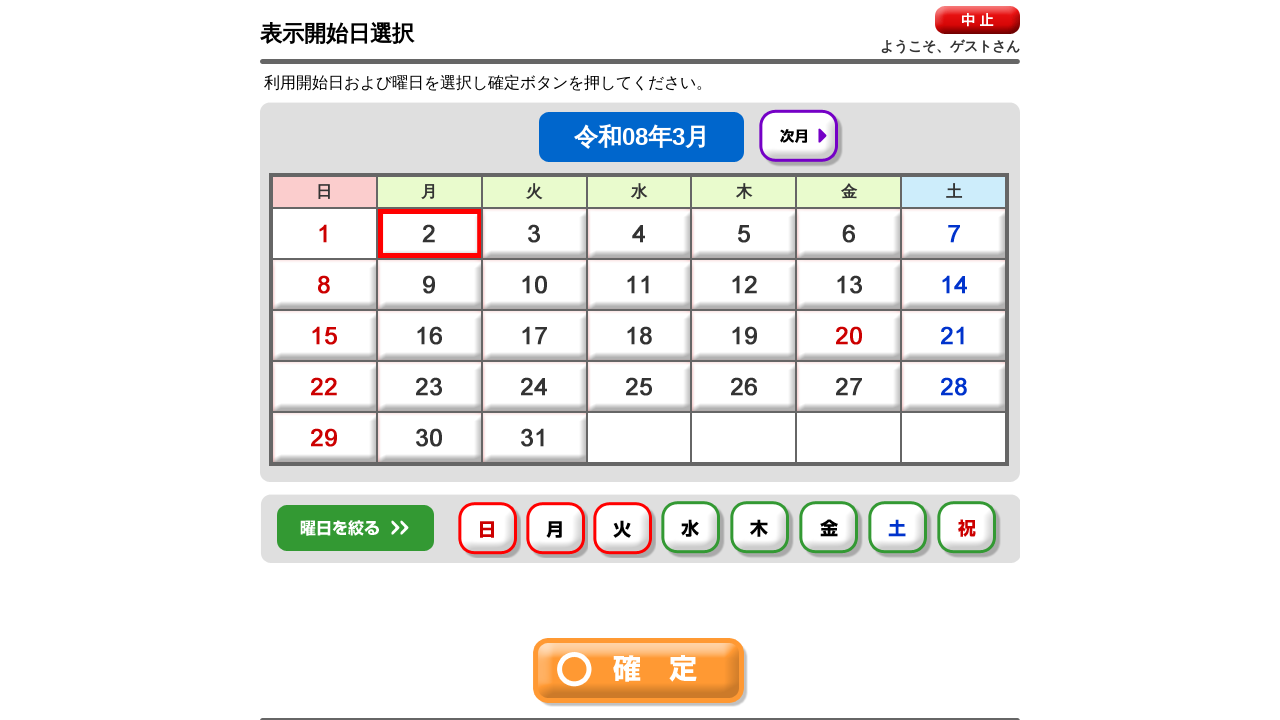

Waited 500ms after selecting day-of-week filter 3
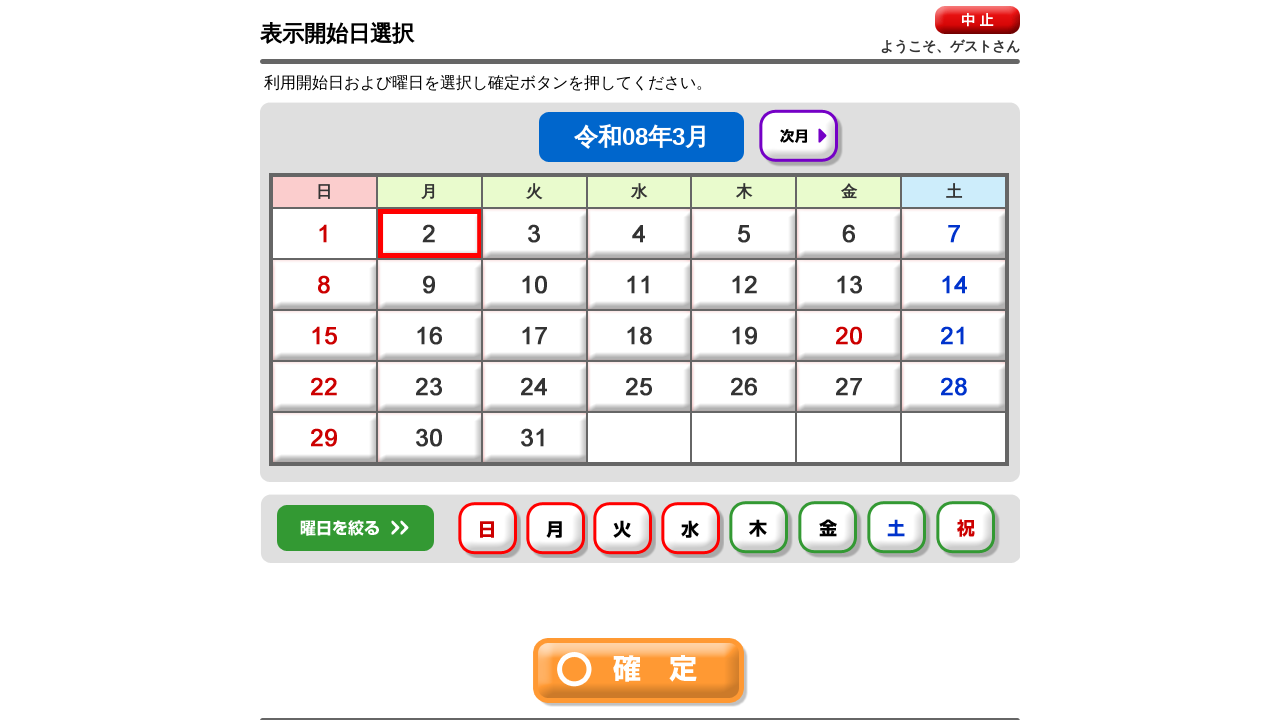

Clicked day-of-week filter 4 at (761, 530) on #img4
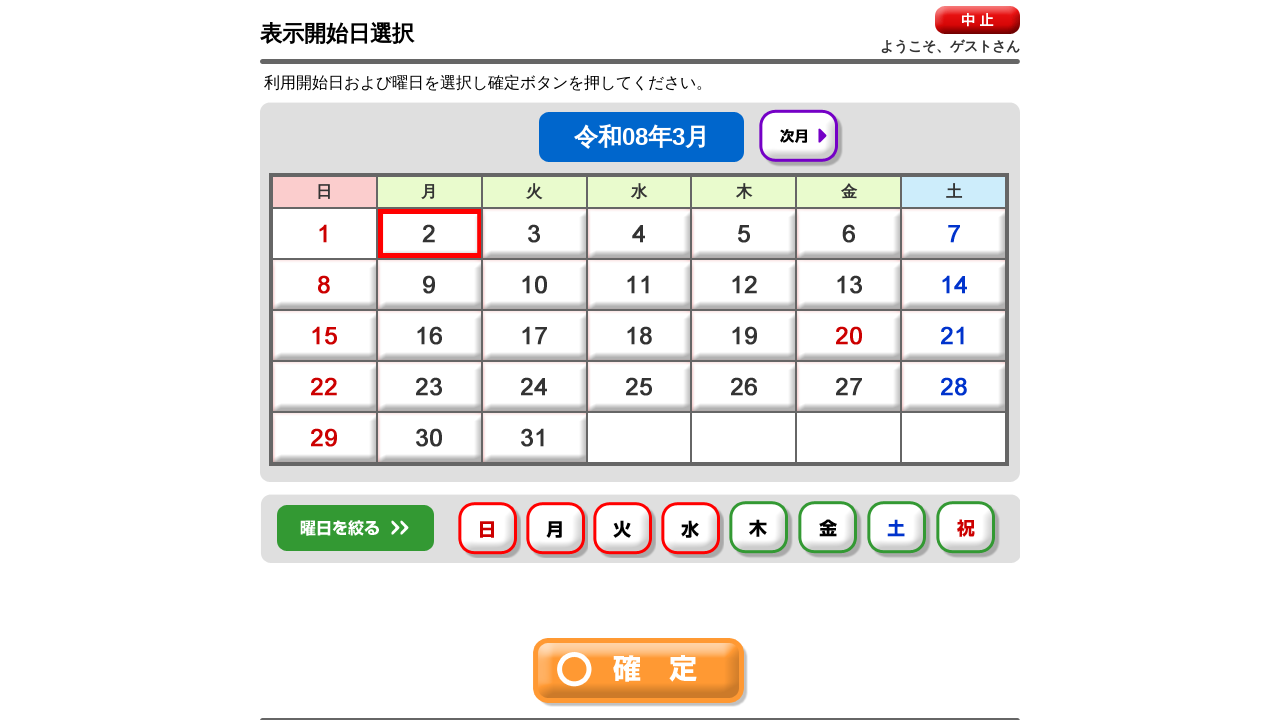

Waited 500ms after selecting day-of-week filter 4
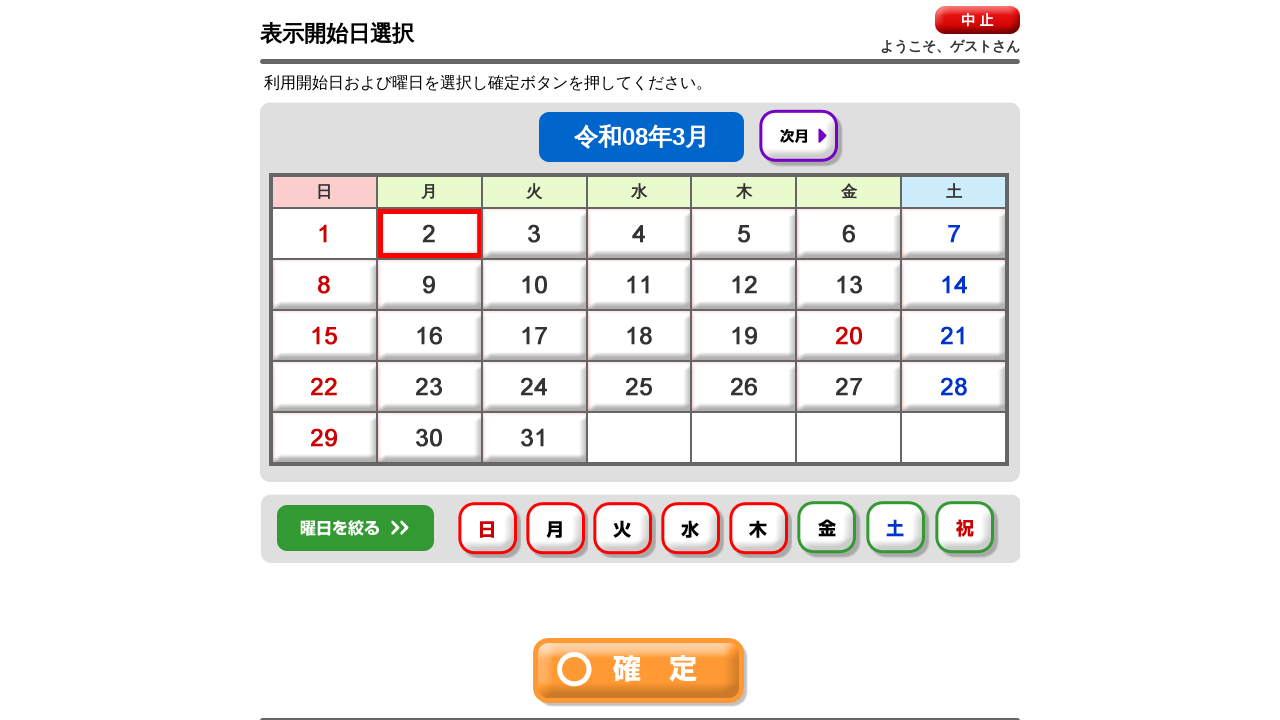

Clicked day-of-week filter 5 at (829, 530) on #img5
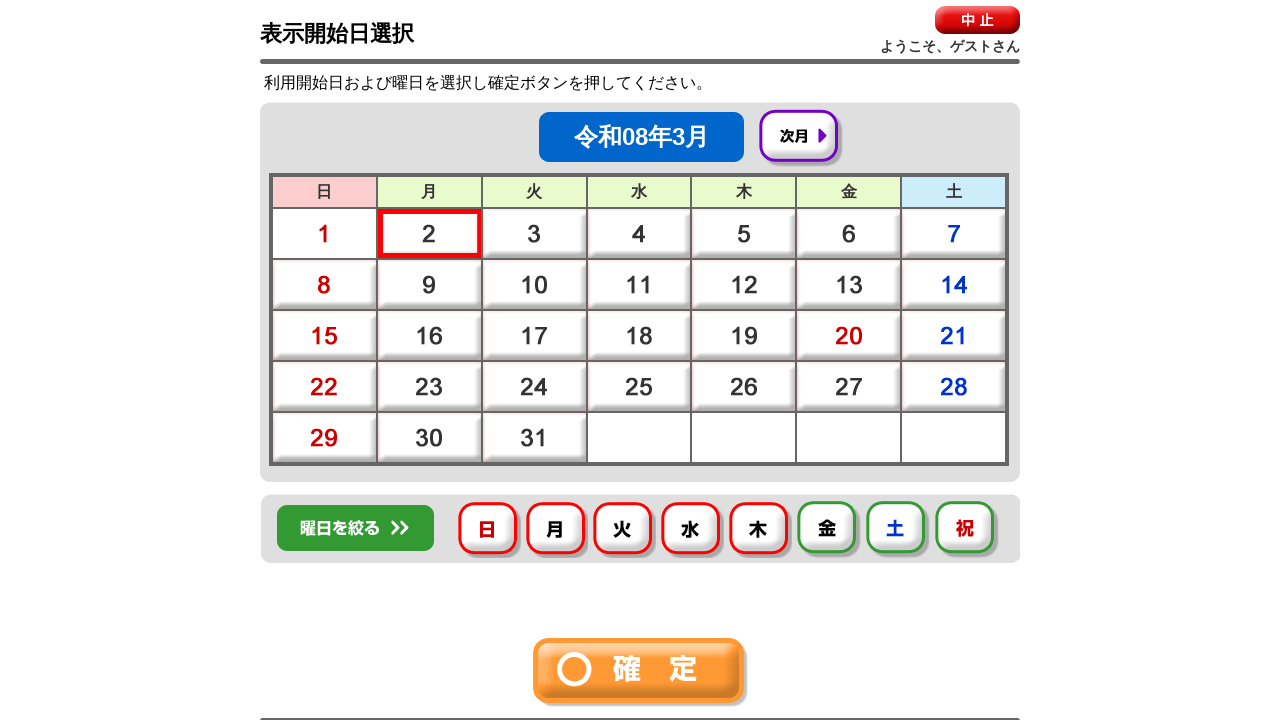

Waited 500ms after selecting day-of-week filter 5
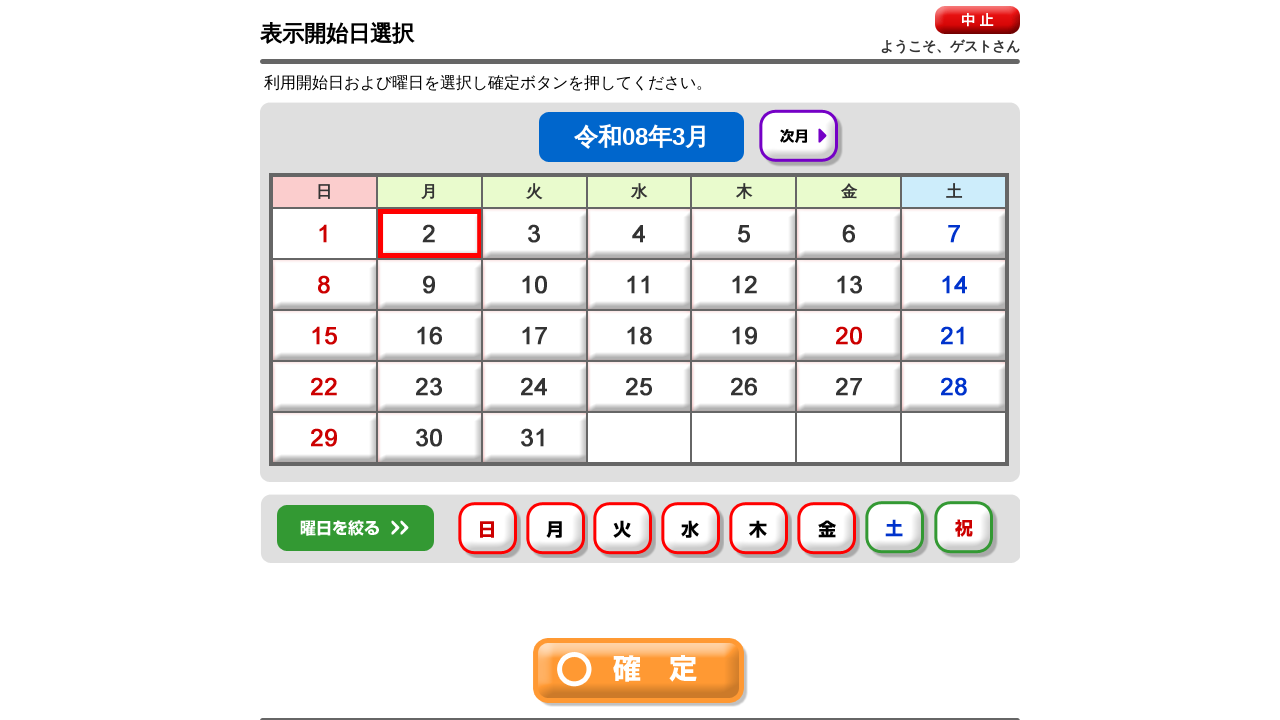

Clicked day-of-week filter 6 at (897, 530) on #img6
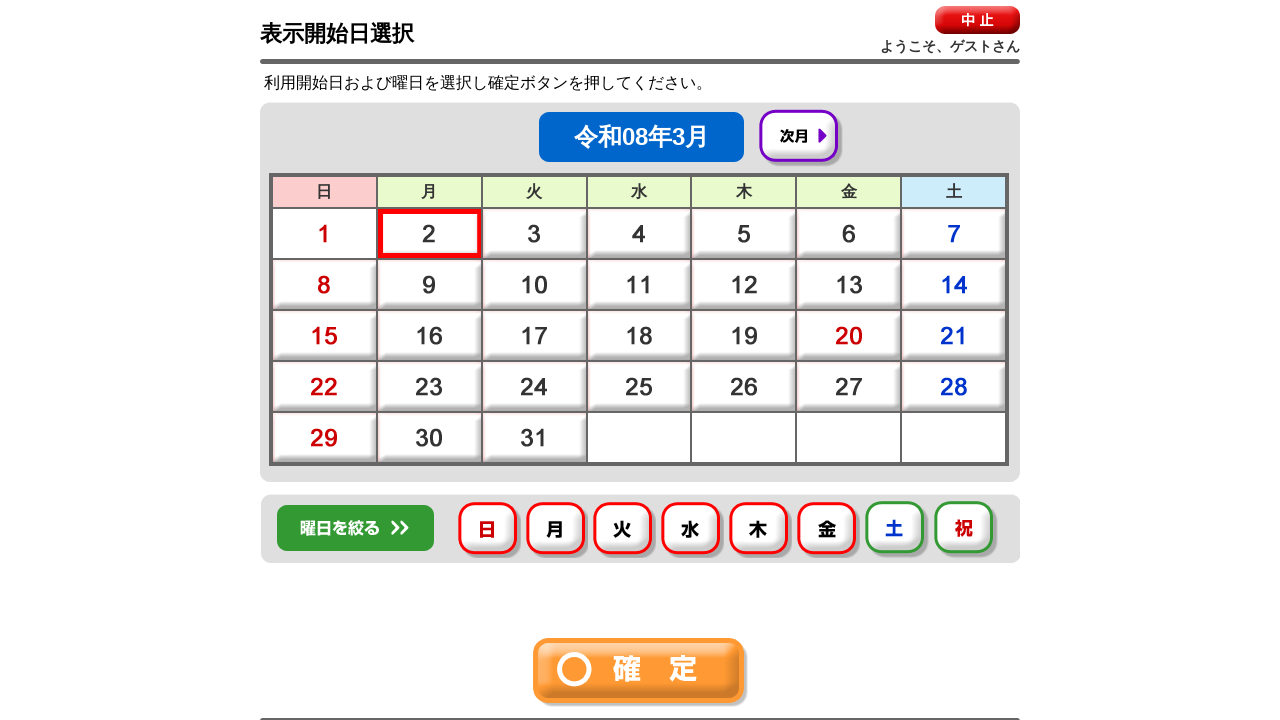

Waited 500ms after selecting day-of-week filter 6
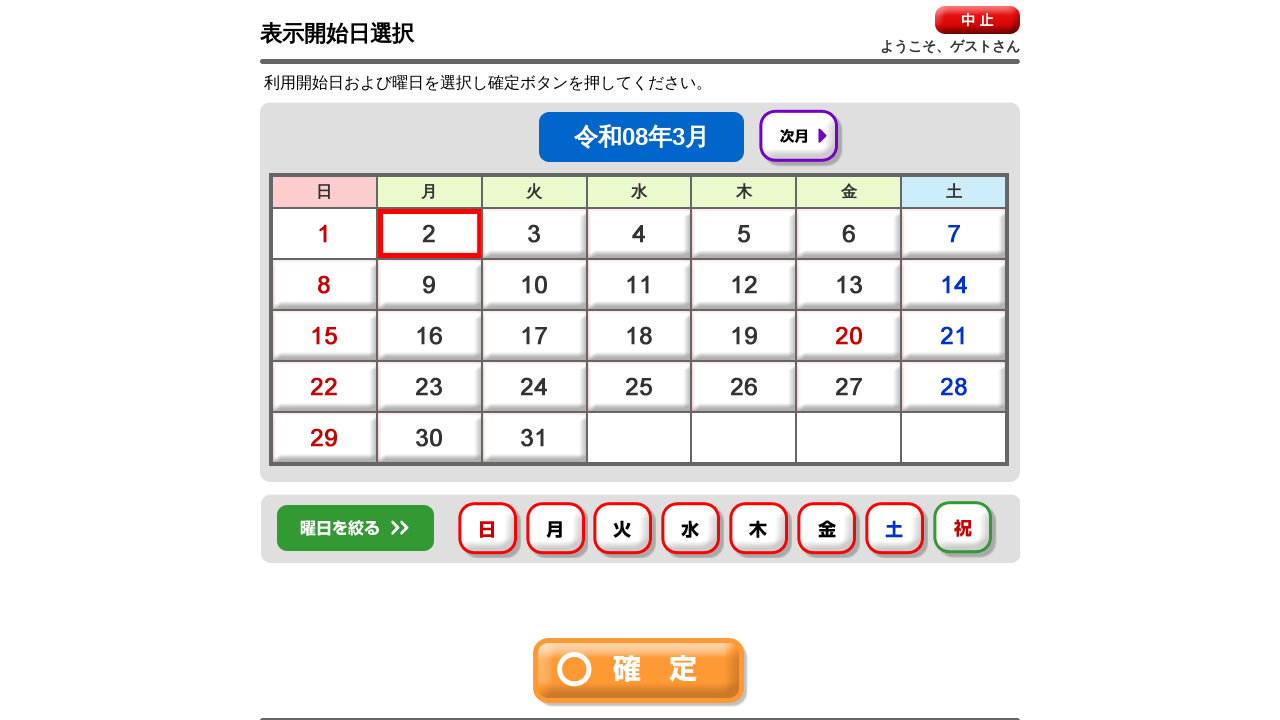

Clicked day-of-week filter 7 at (965, 530) on #img7
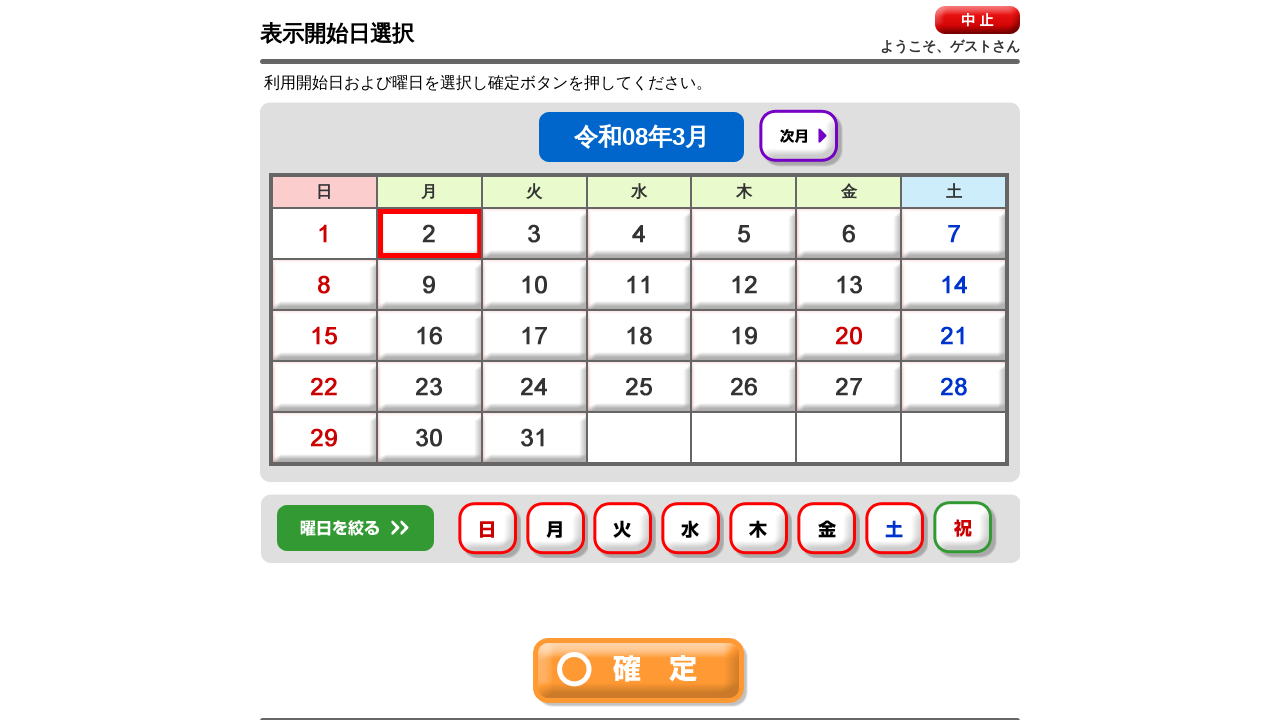

Waited 500ms after selecting day-of-week filter 7
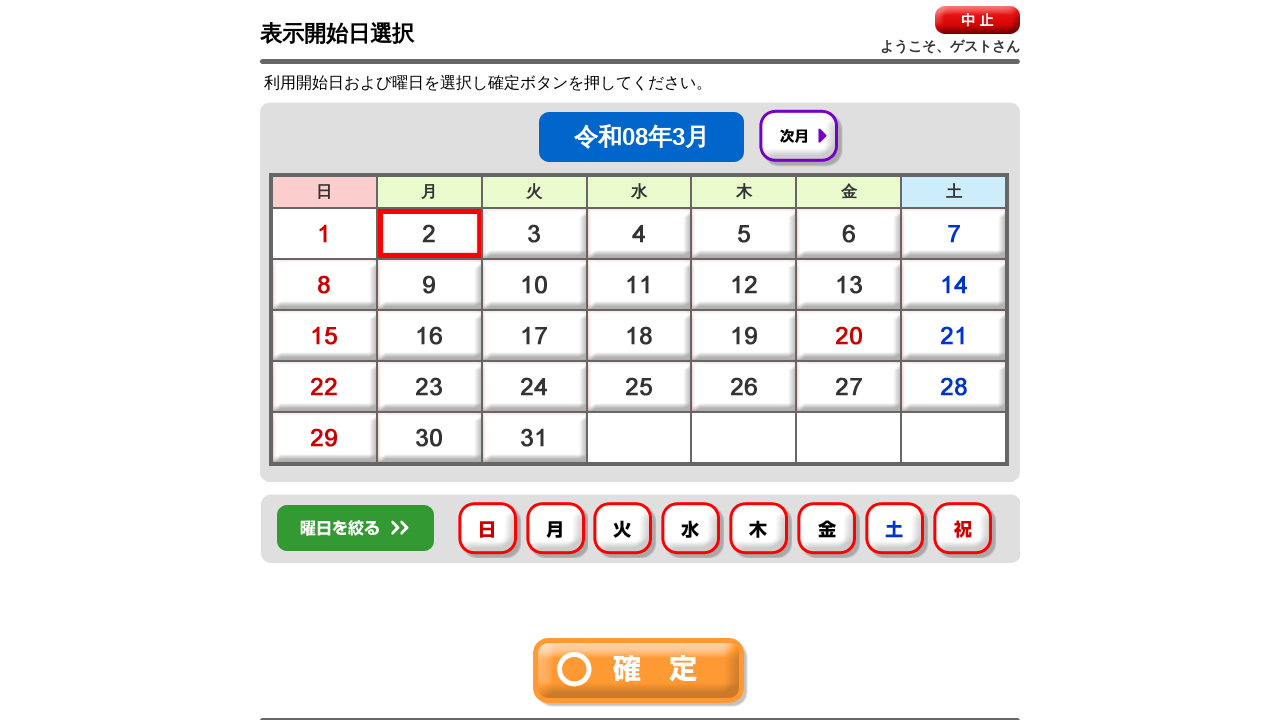

Clicked final Confirm button to view availability at (640, 672) on img[src*='btn-ok.gif']
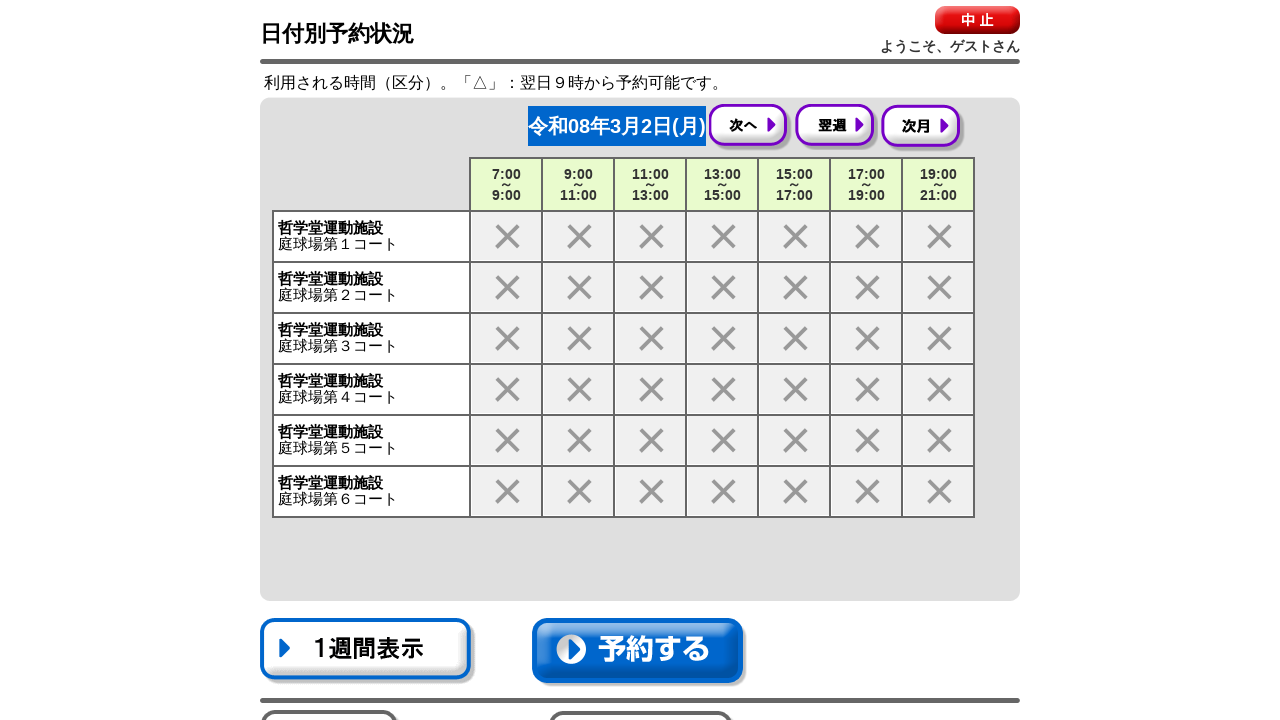

Navigation change button available
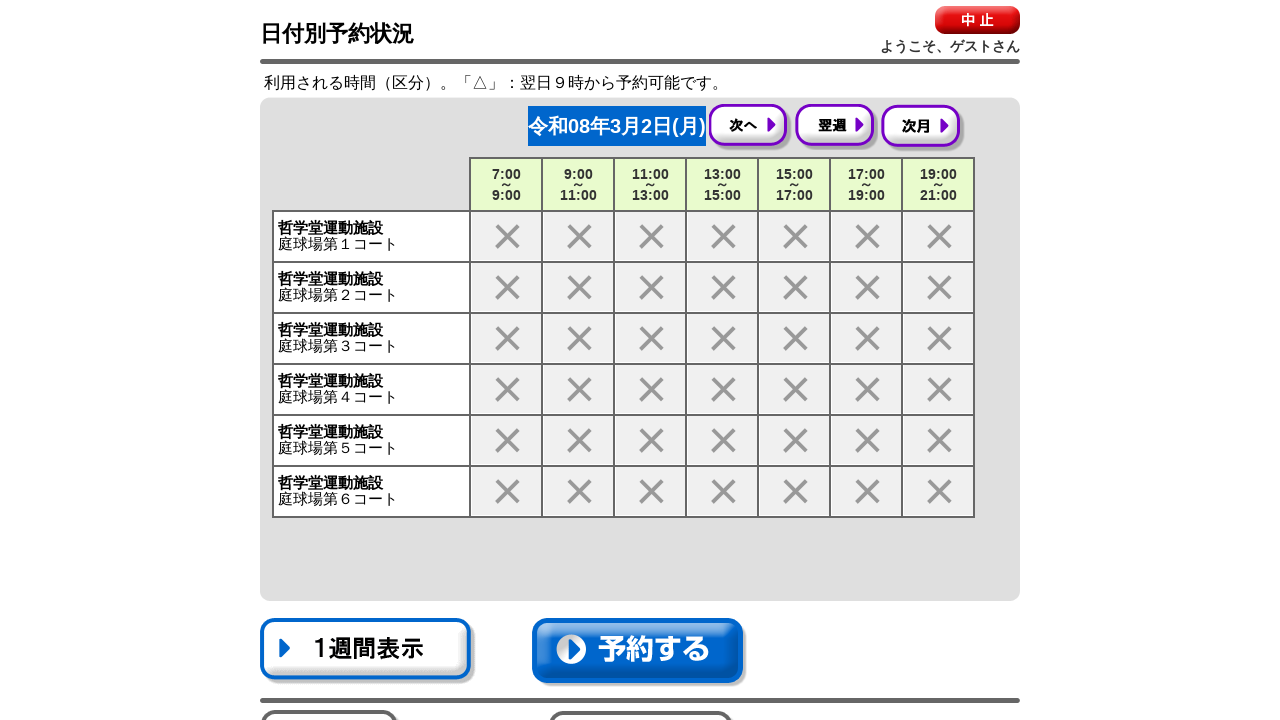

Tennis court availability table loaded and visible
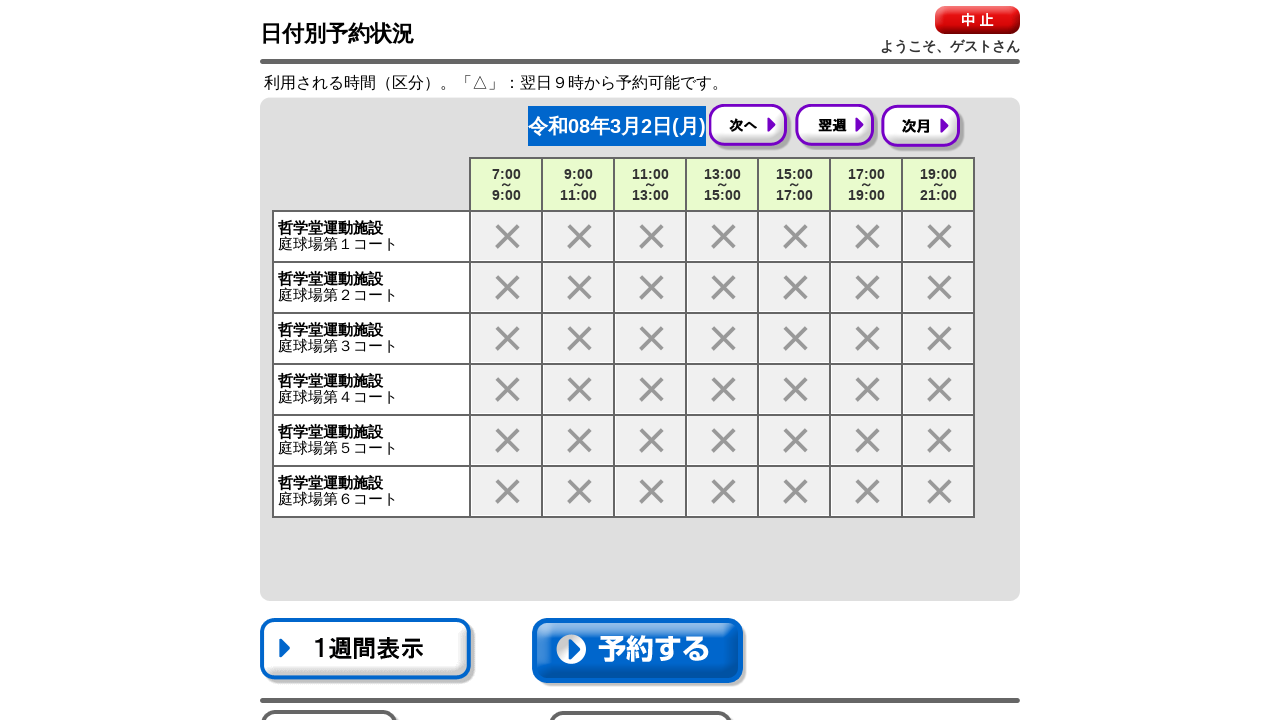

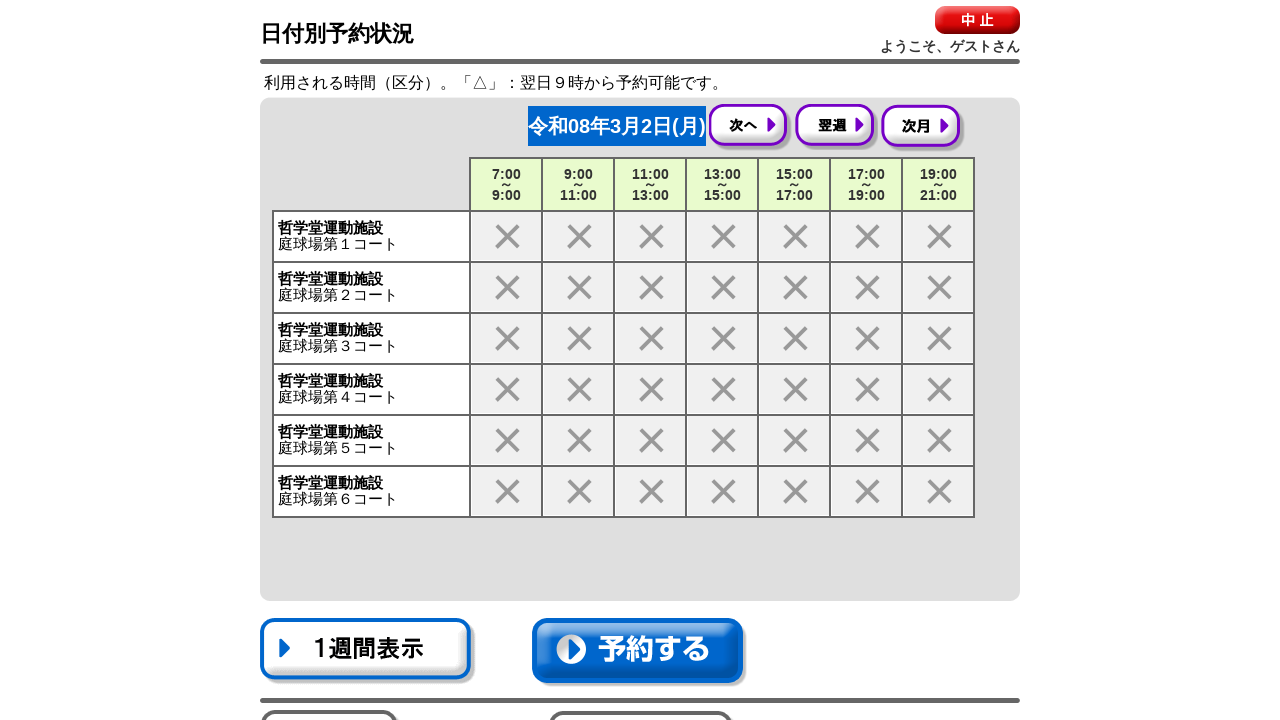